Navigates to an automation practice page and locates all footer links to verify they are present on the page

Starting URL: https://rahulshettyacademy.com/AutomationPractice/

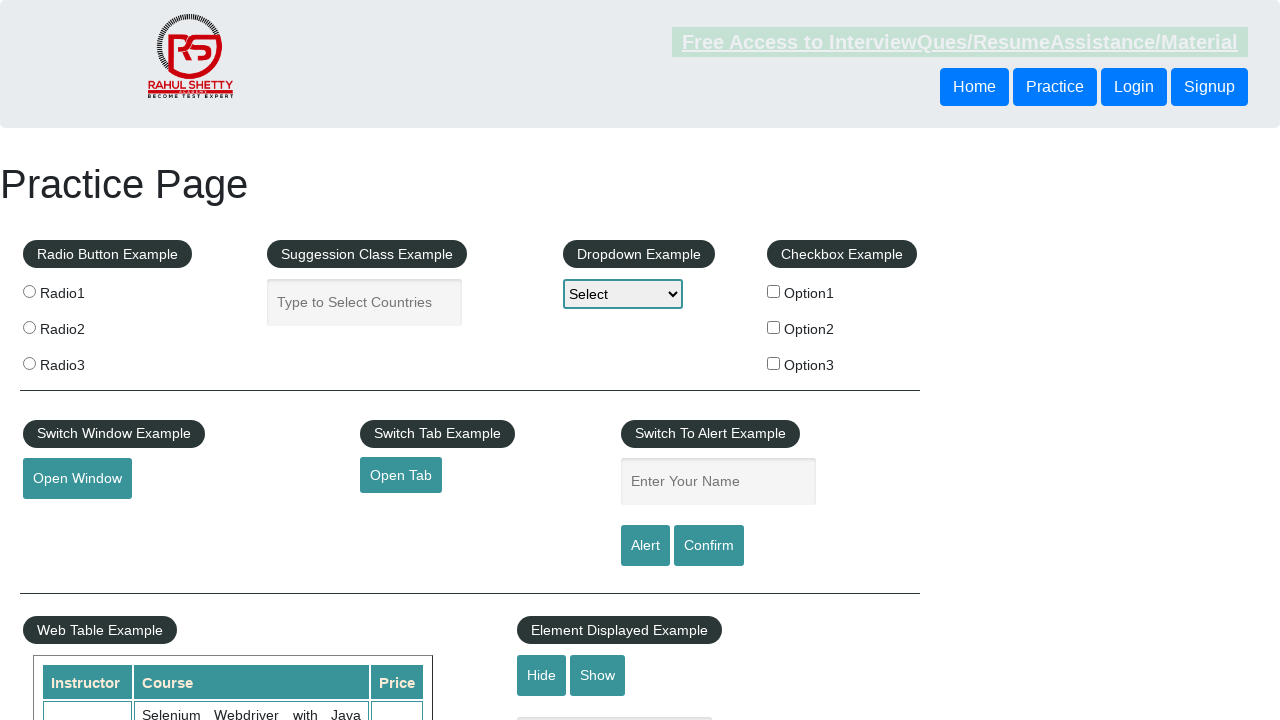

Waited for footer links to load on automation practice page
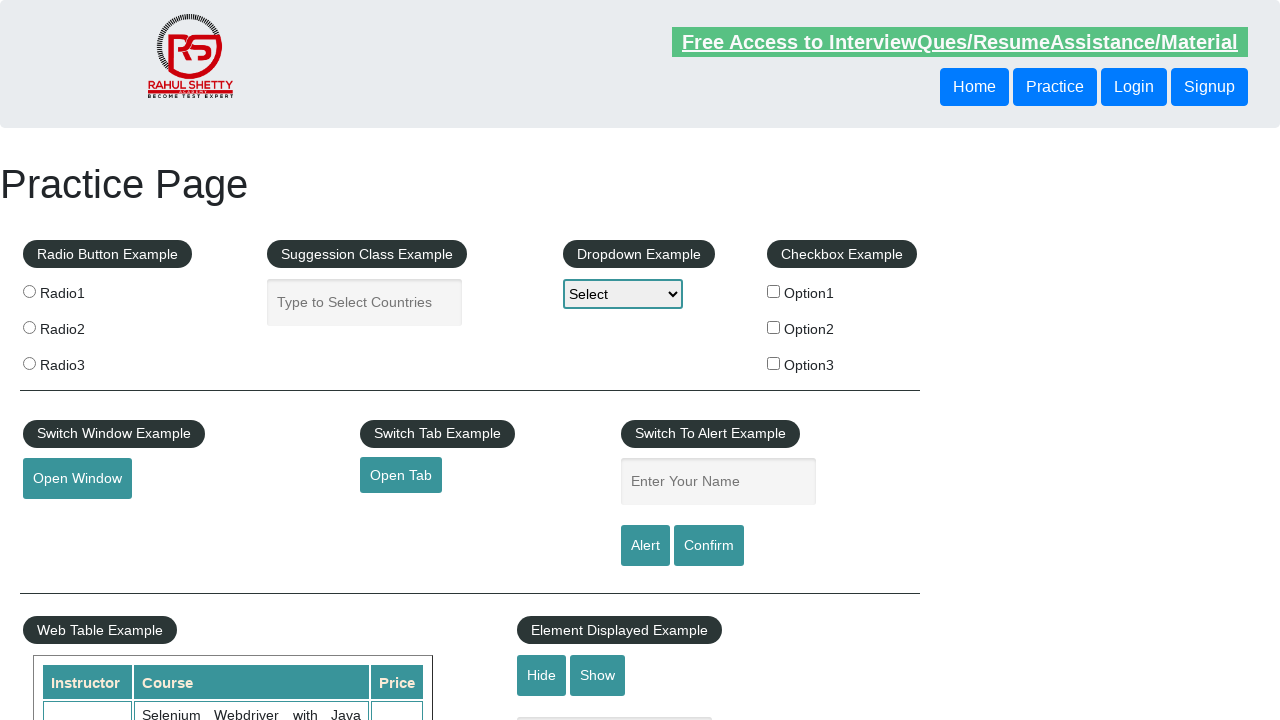

Retrieved all footer links from the page
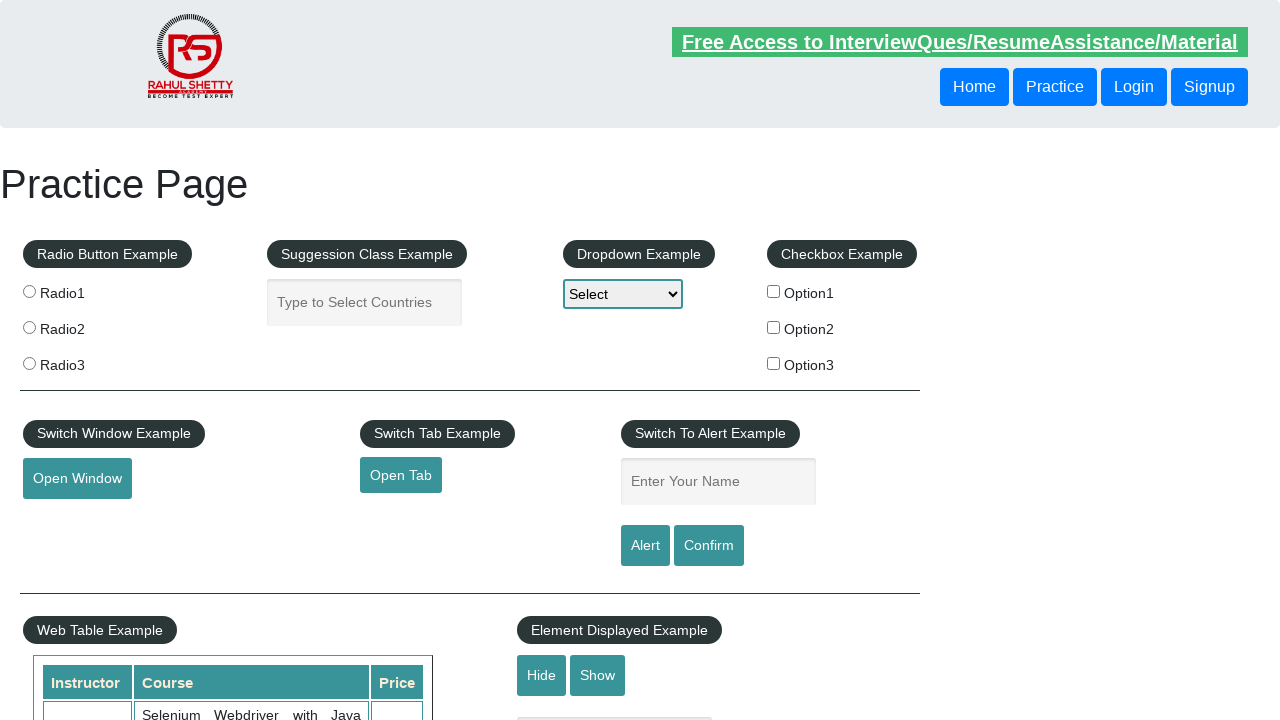

Verified that 20 footer links are present on the page
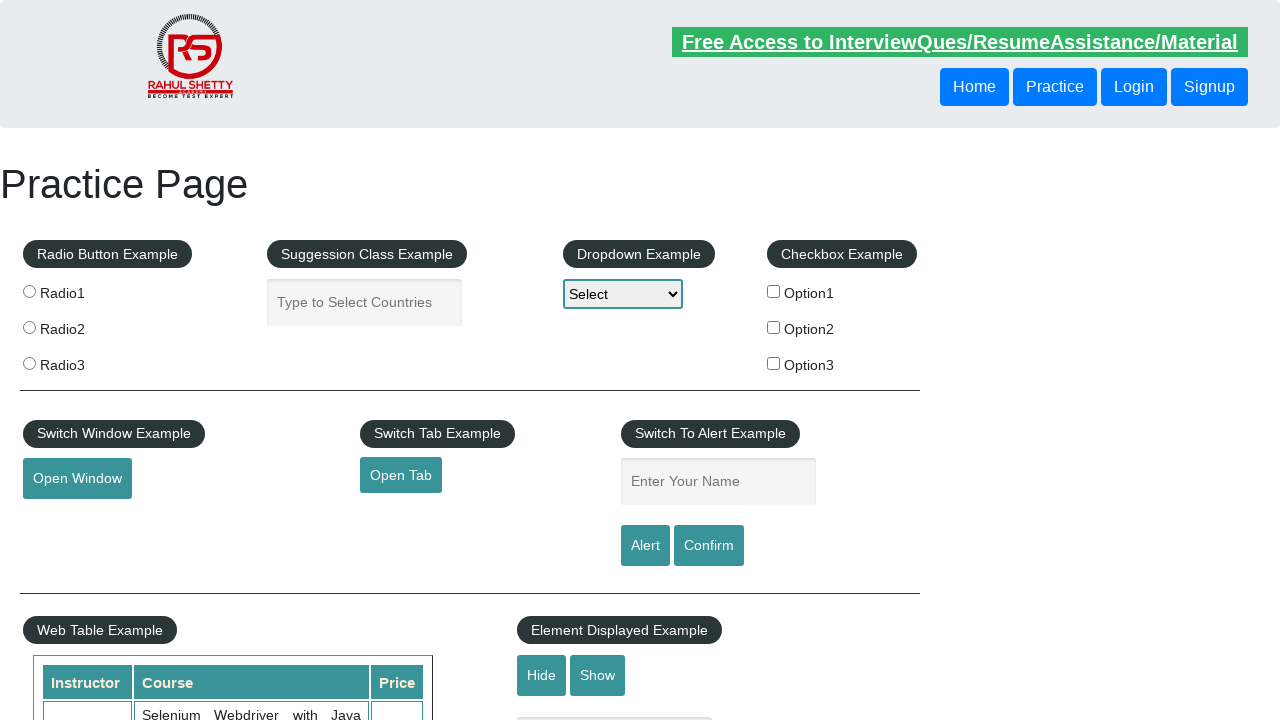

Retrieved href attribute from footer link
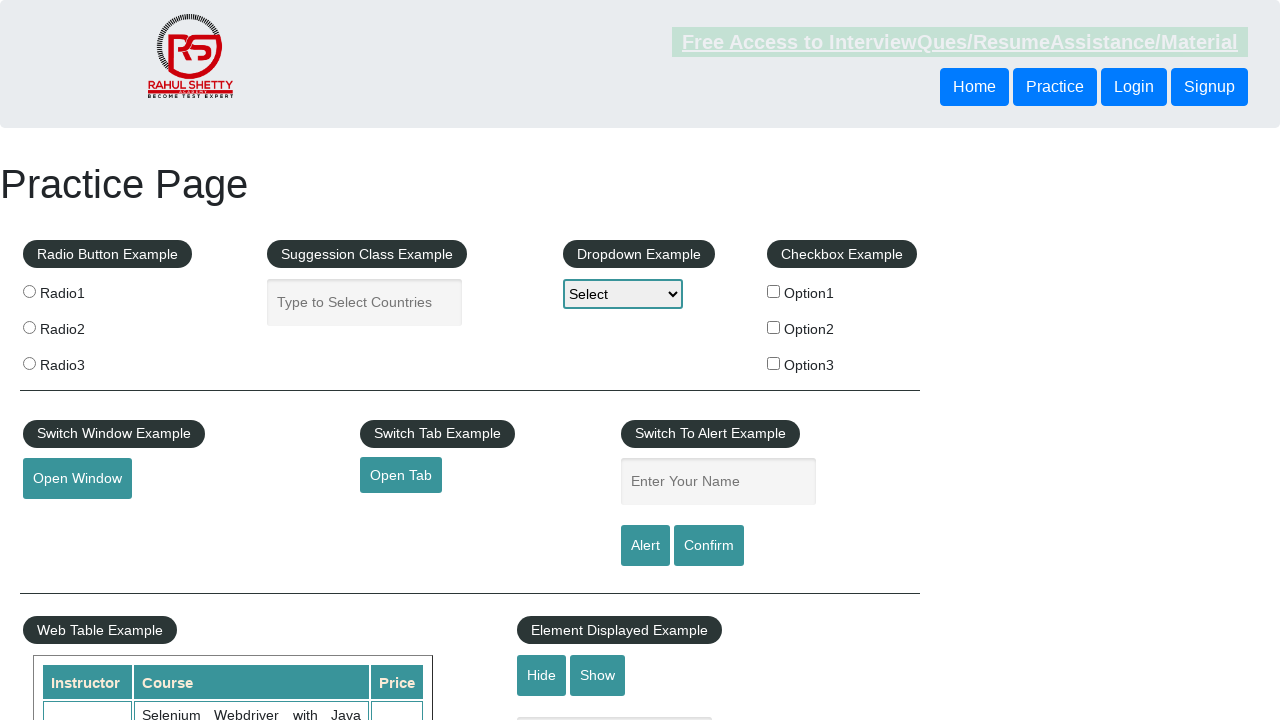

Retrieved text content from footer link: 'Discount Coupons'
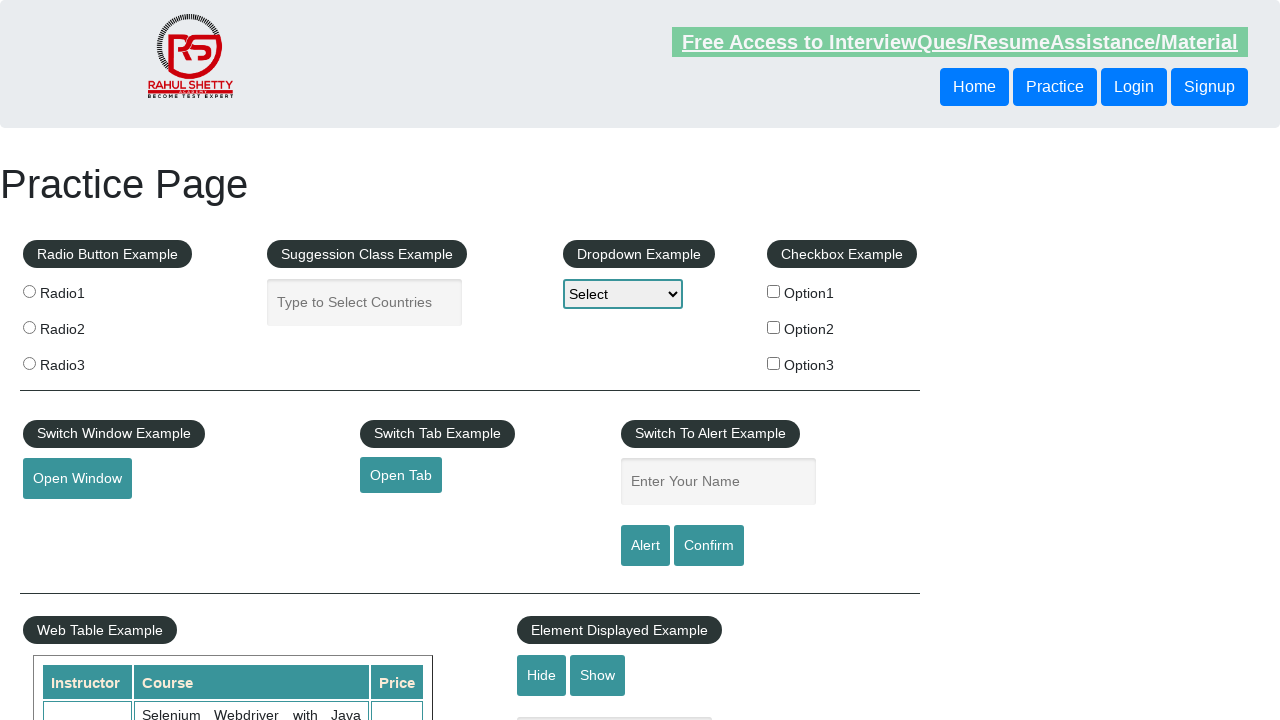

Verified footer link 'Discount Coupons' has valid href: '#'
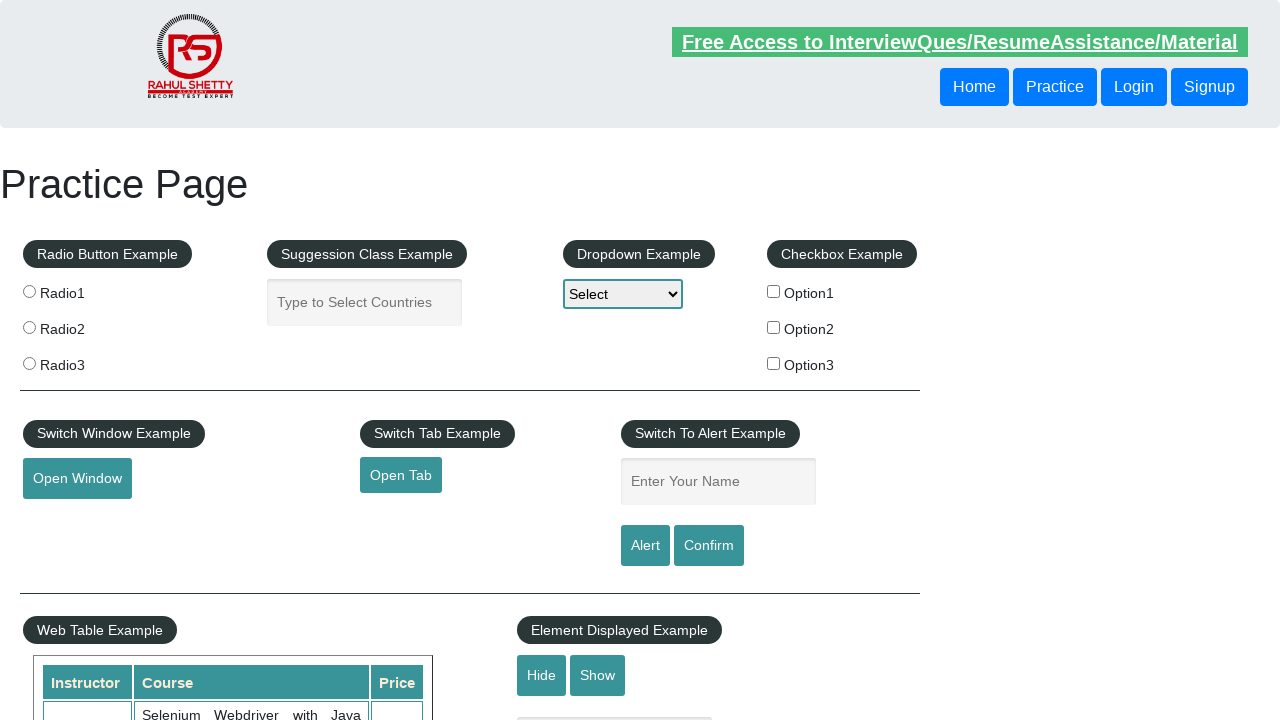

Retrieved href attribute from footer link
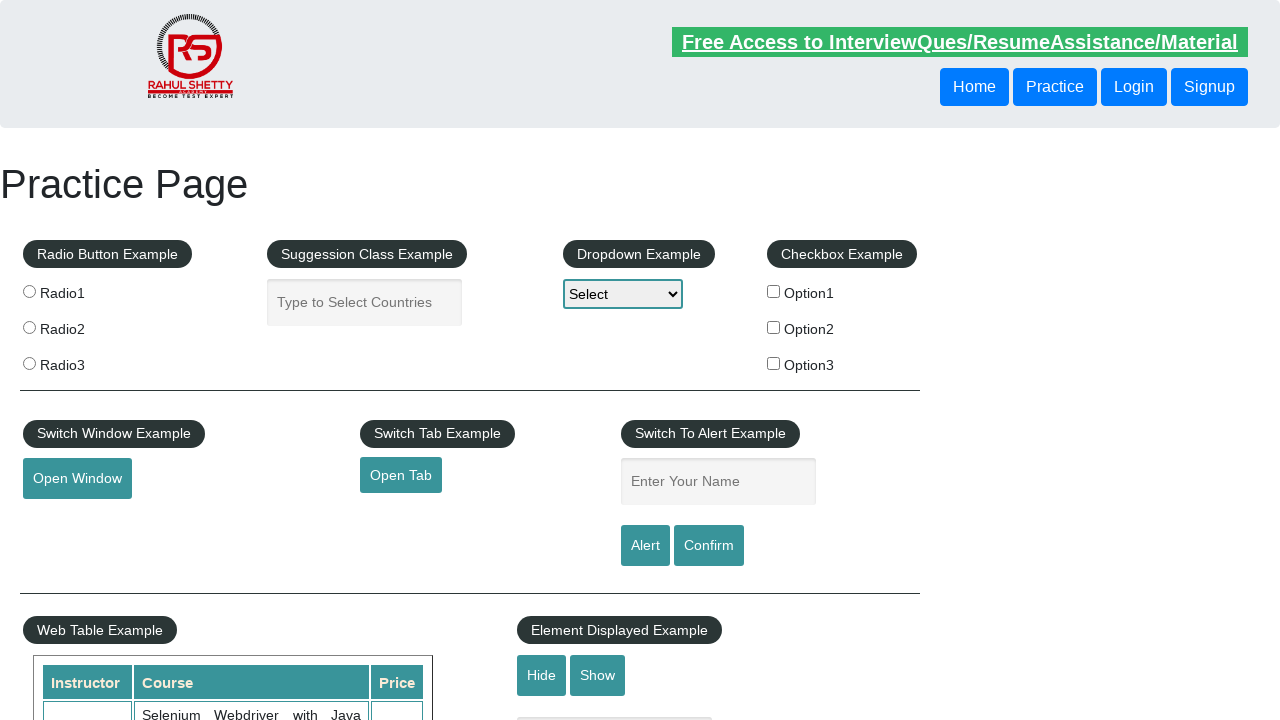

Retrieved text content from footer link: 'REST API'
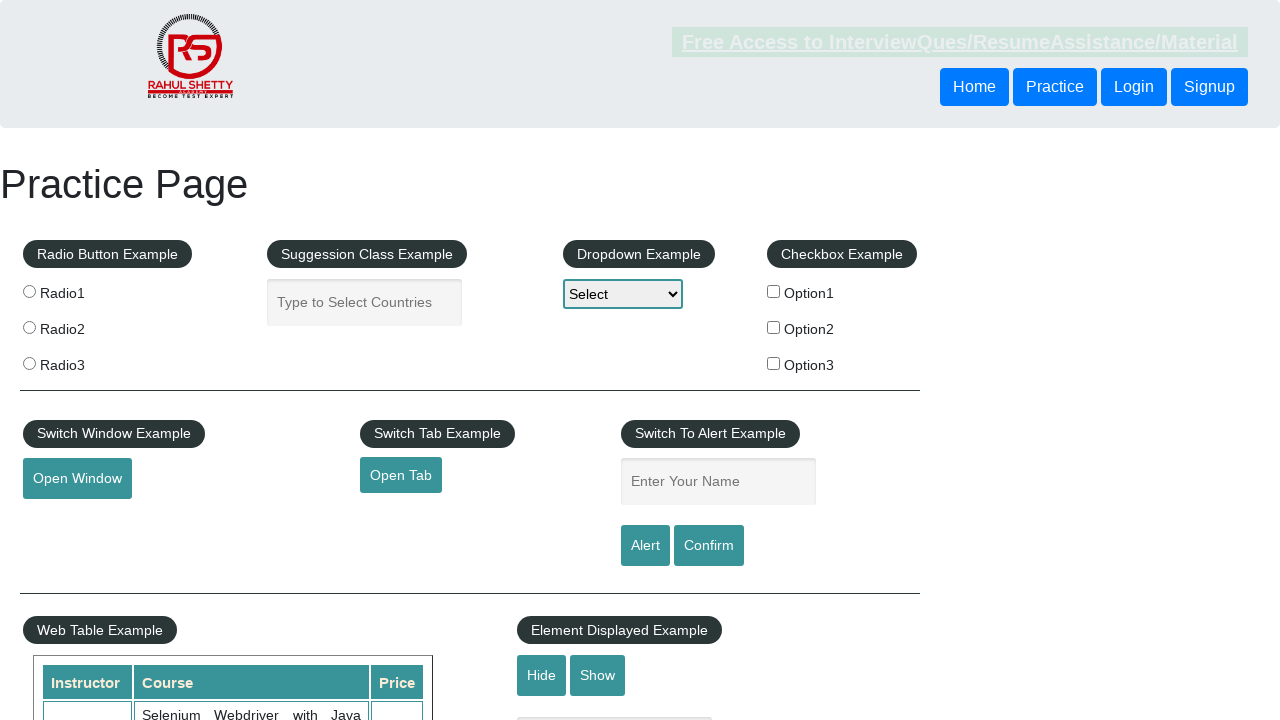

Verified footer link 'REST API' has valid href: 'http://www.restapitutorial.com/'
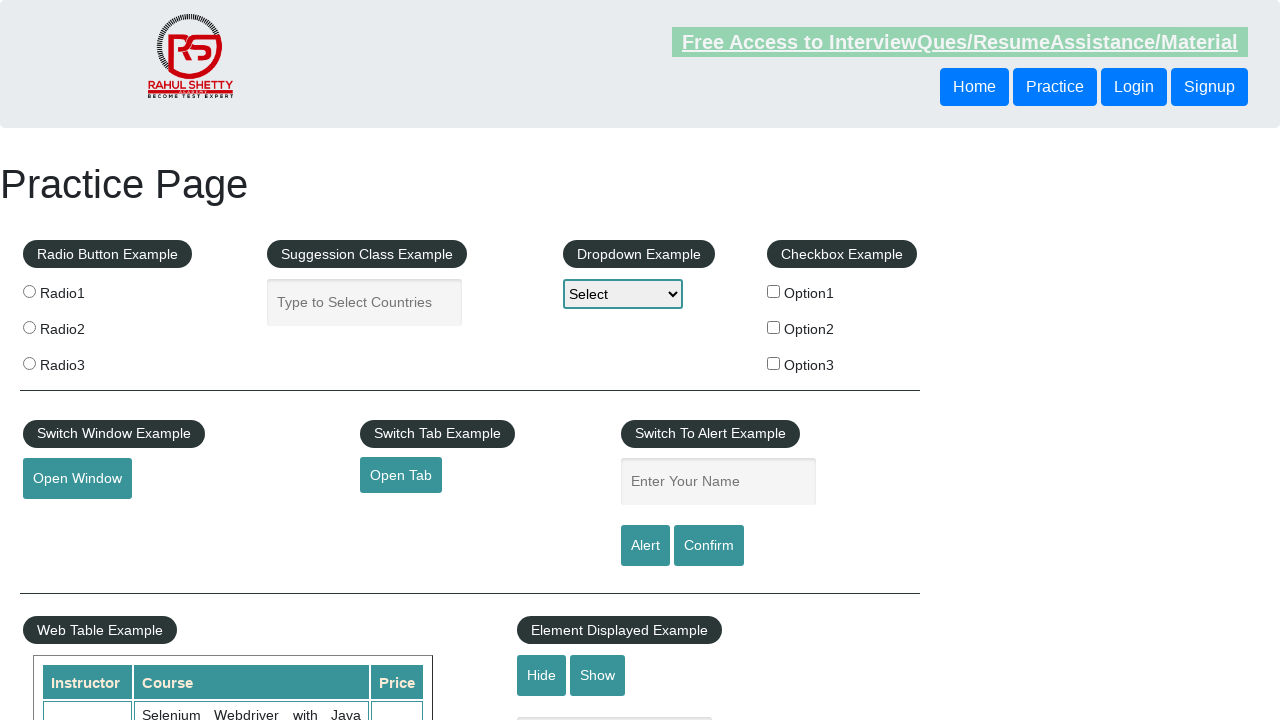

Retrieved href attribute from footer link
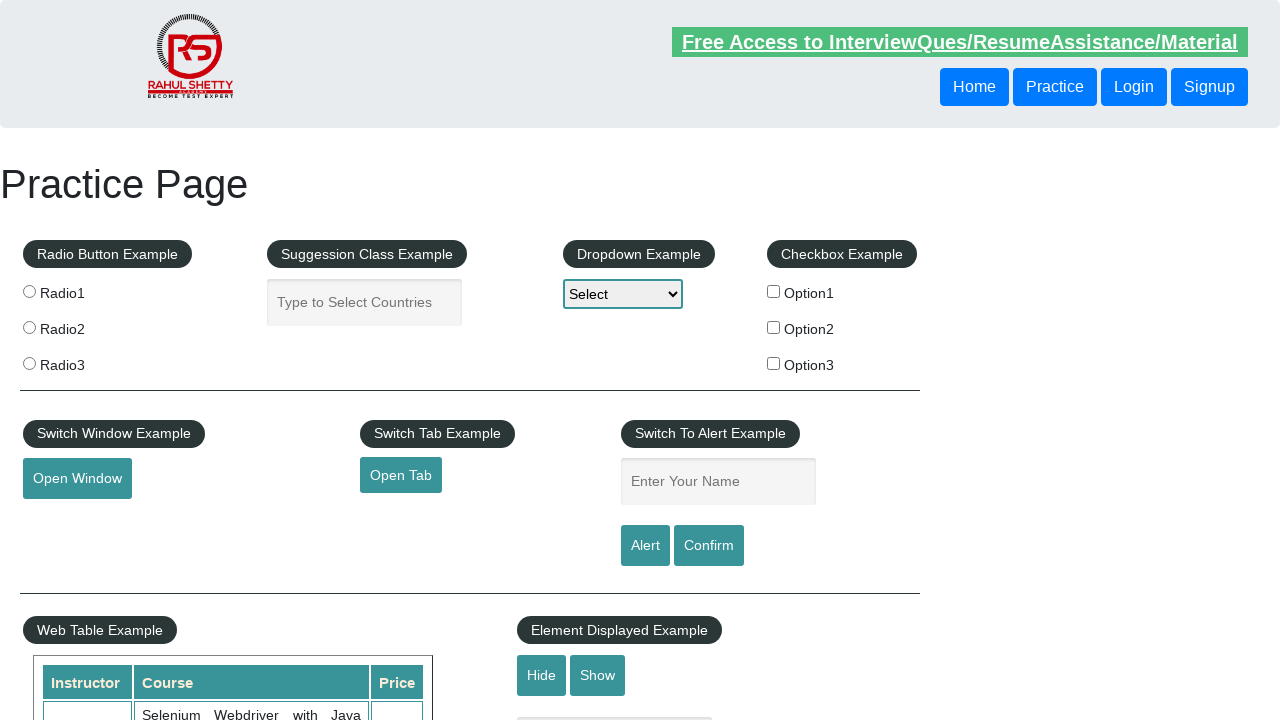

Retrieved text content from footer link: 'SoapUI'
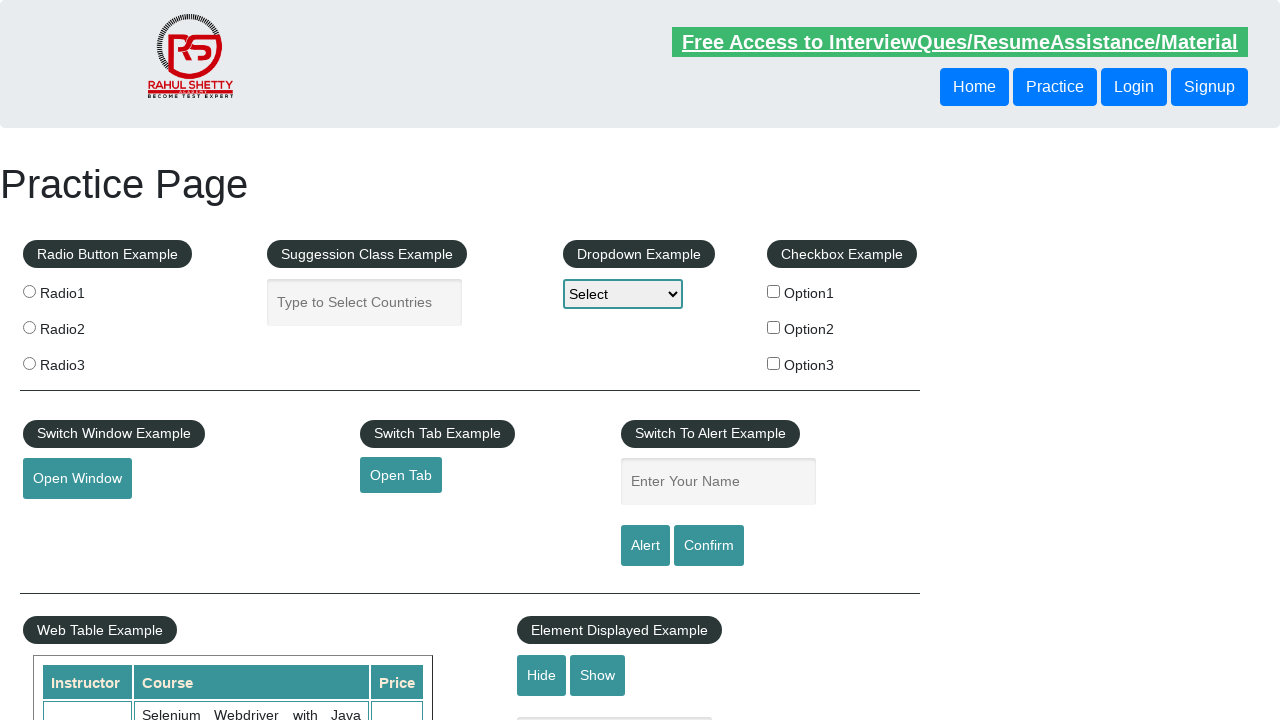

Verified footer link 'SoapUI' has valid href: 'https://www.soapui.org/'
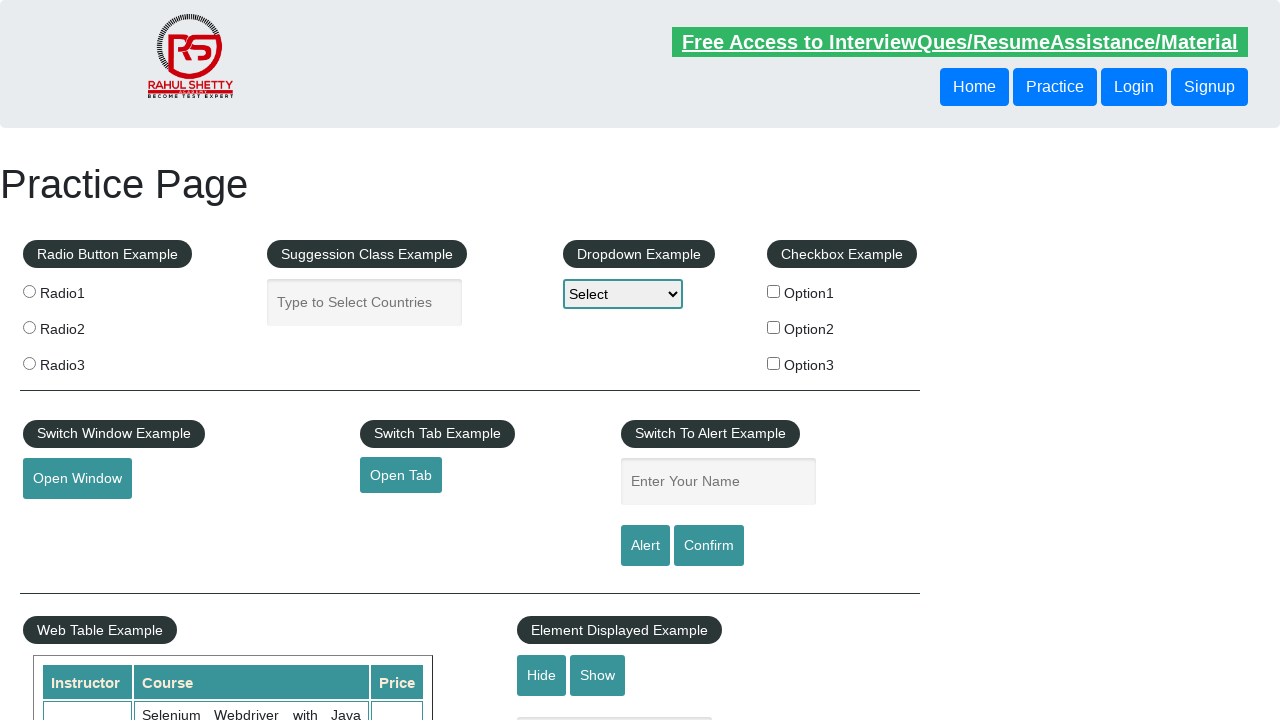

Retrieved href attribute from footer link
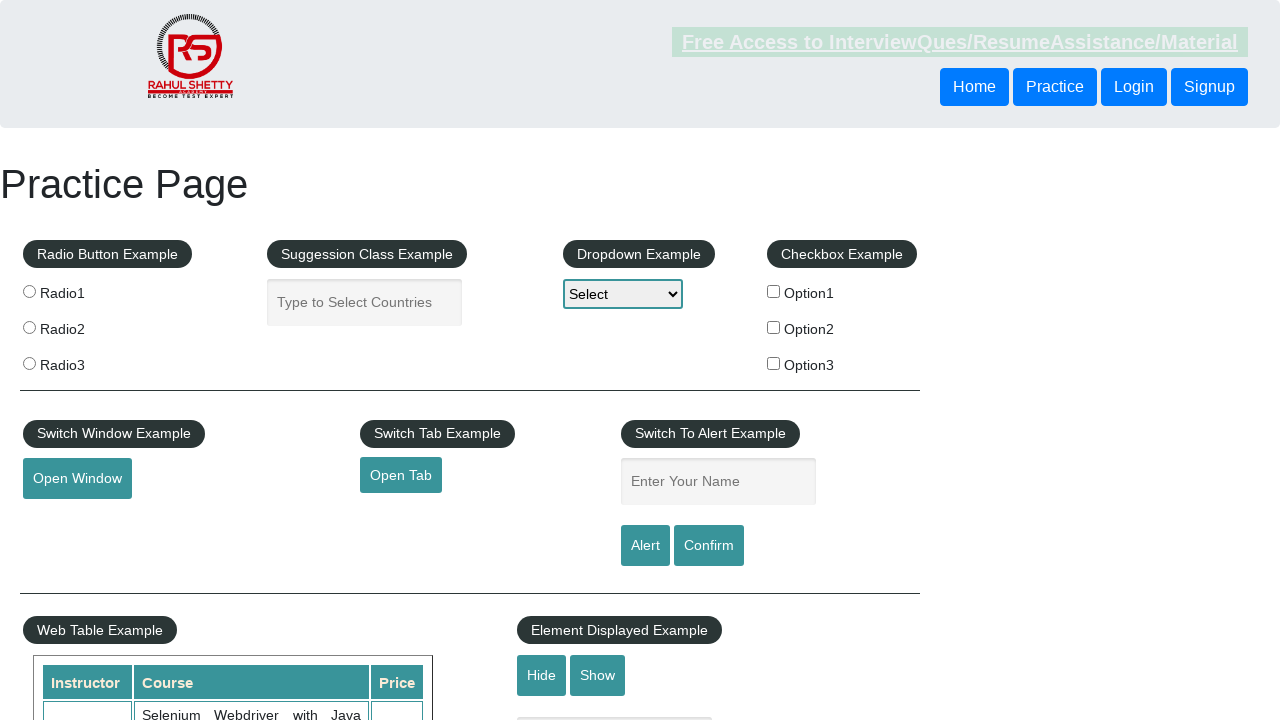

Retrieved text content from footer link: 'Appium'
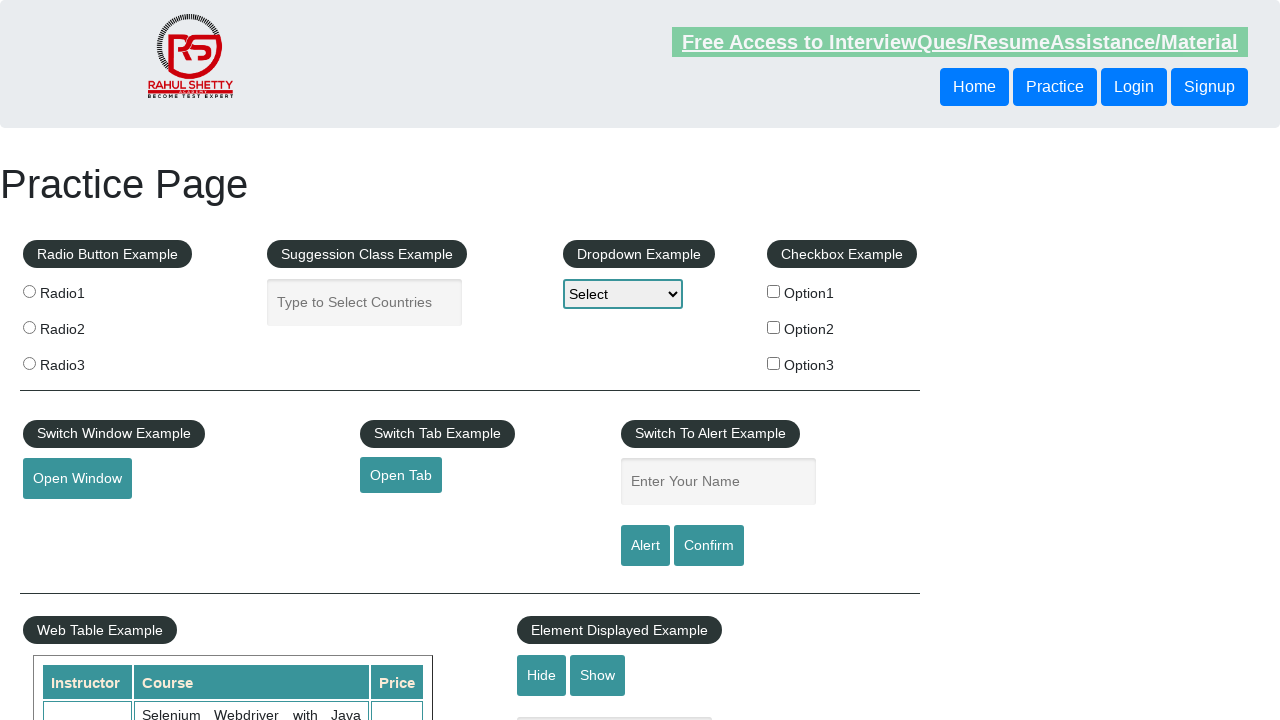

Verified footer link 'Appium' has valid href: 'https://courses.rahulshettyacademy.com/p/appium-tutorial'
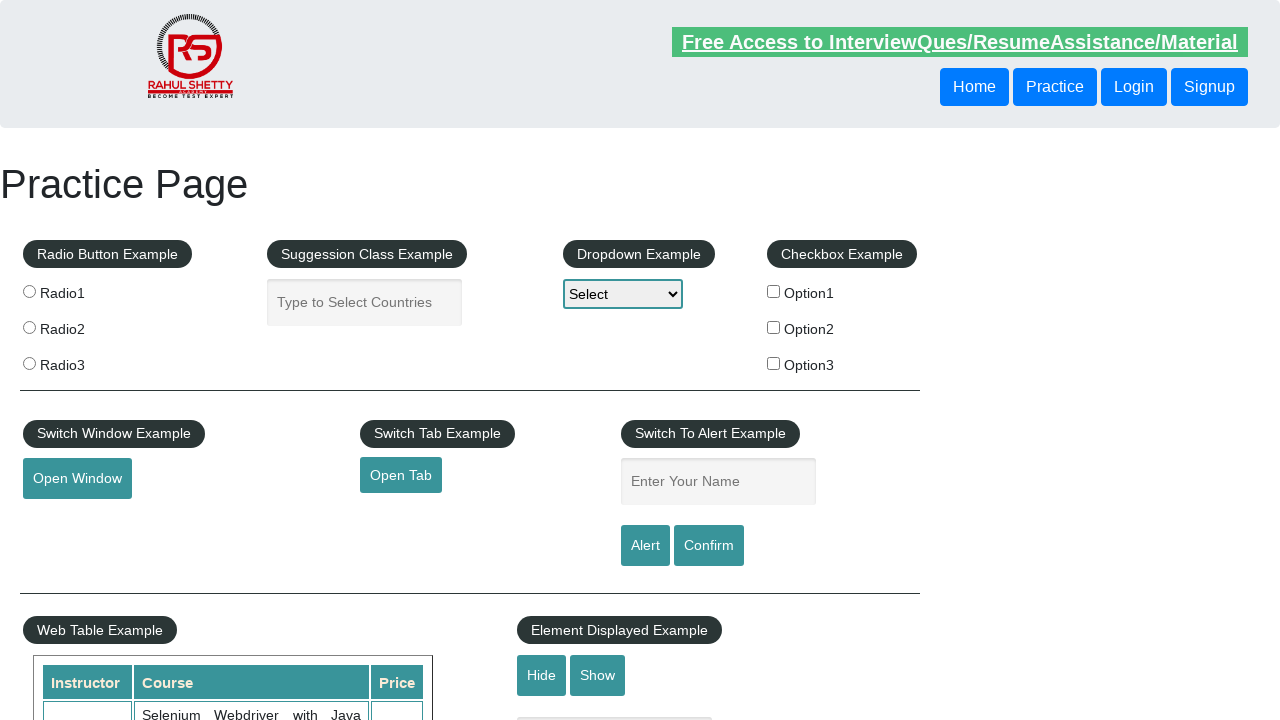

Retrieved href attribute from footer link
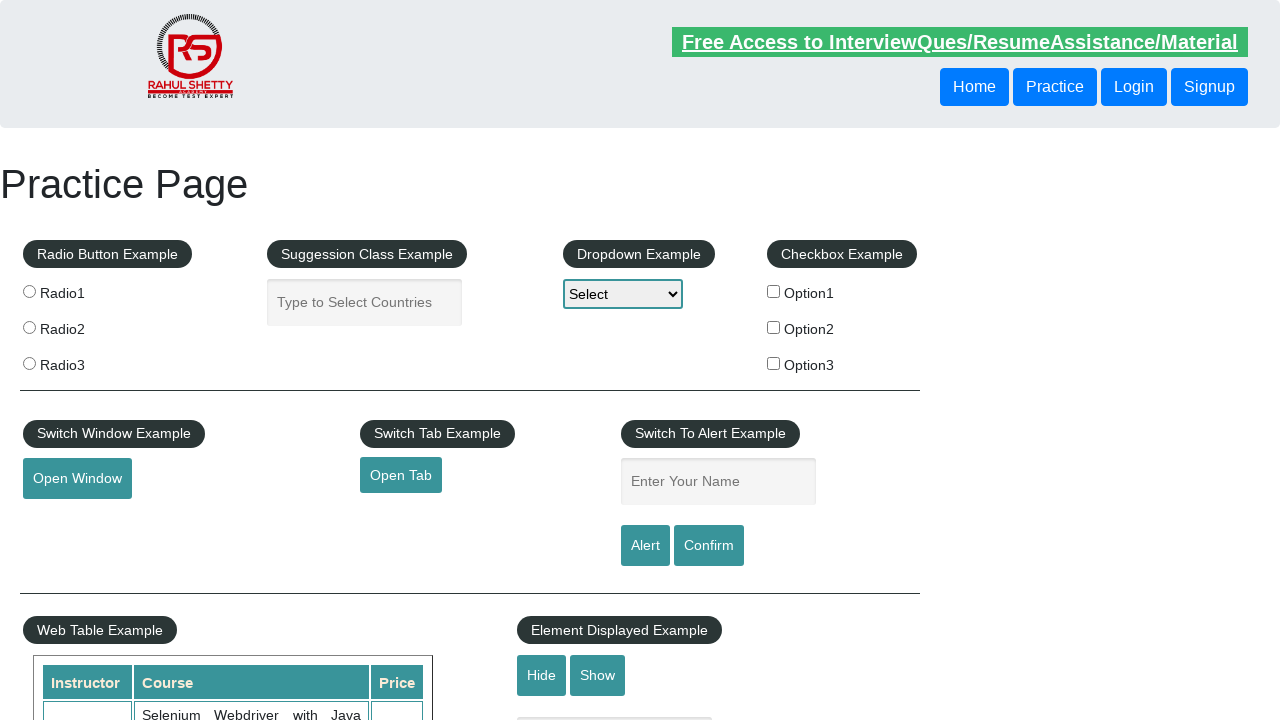

Retrieved text content from footer link: 'JMeter'
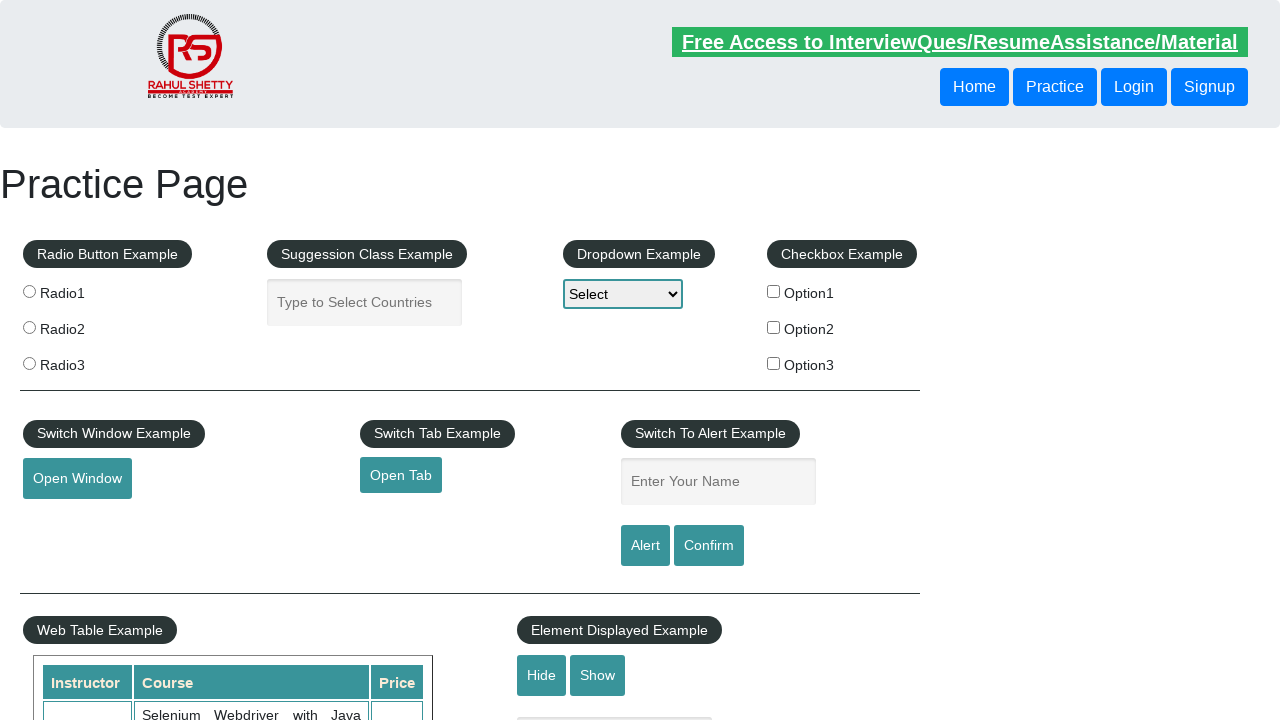

Verified footer link 'JMeter' has valid href: 'https://jmeter.apache.org/'
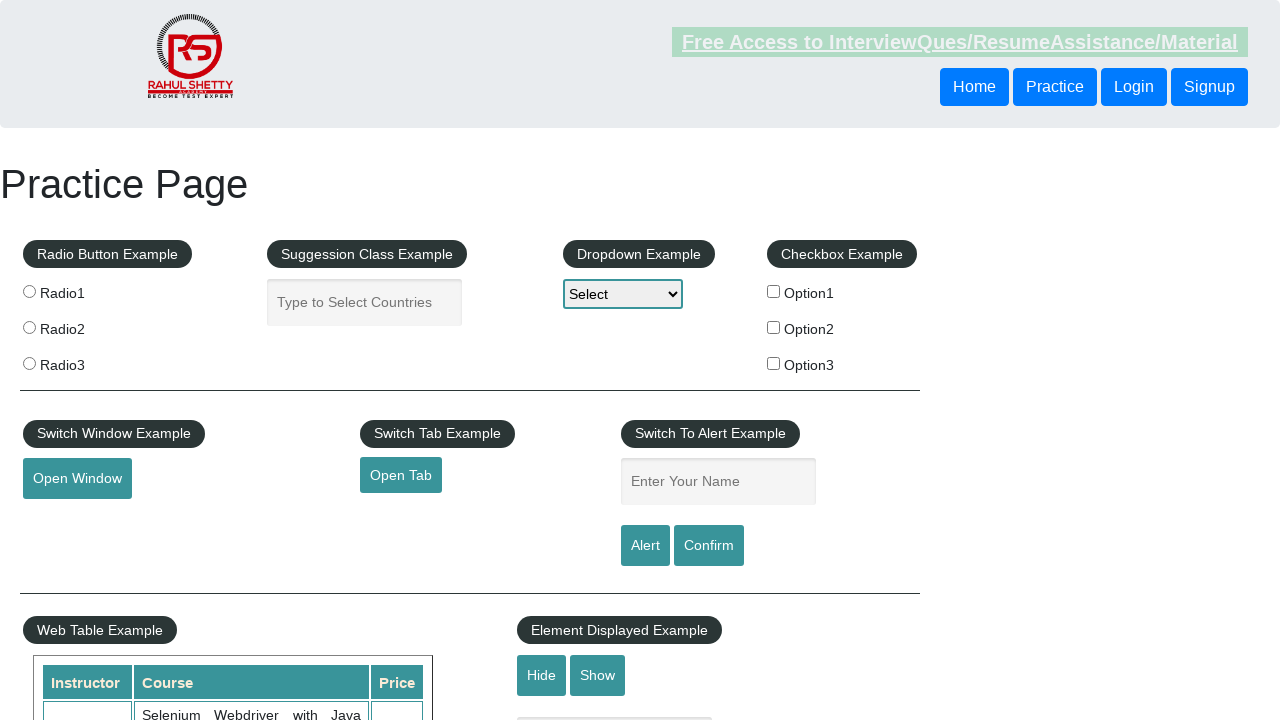

Retrieved href attribute from footer link
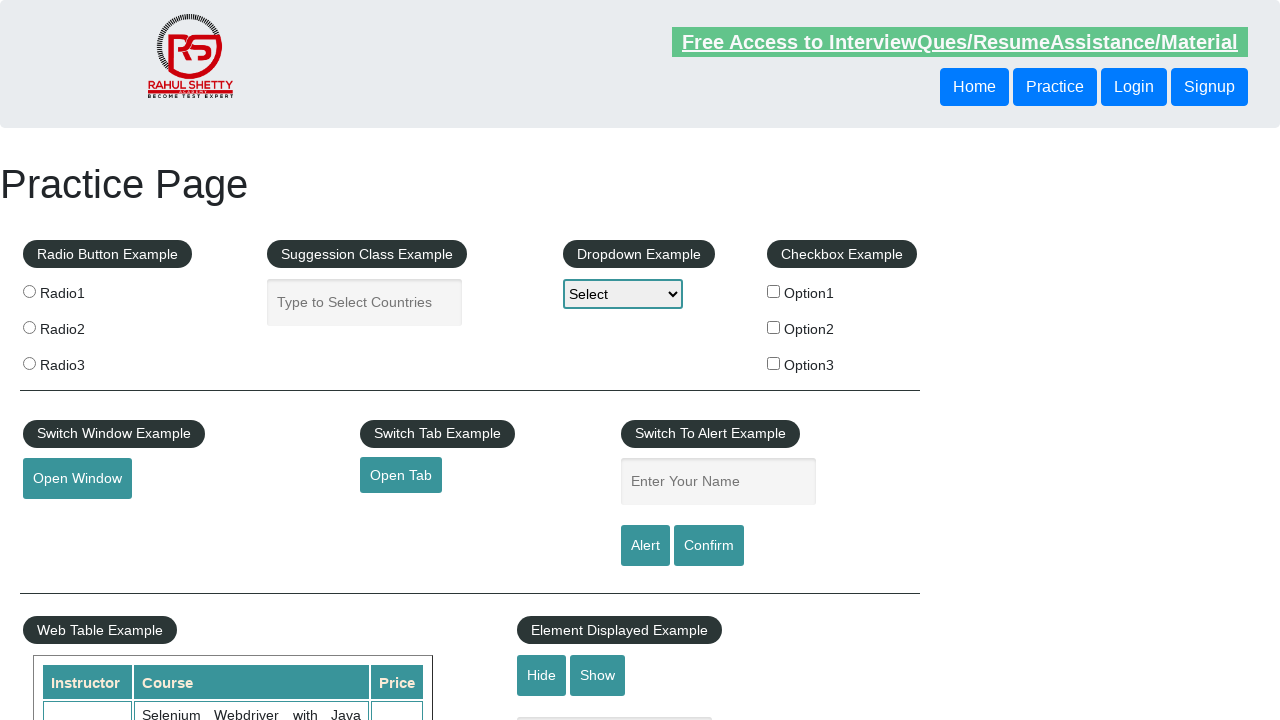

Retrieved text content from footer link: 'Latest News'
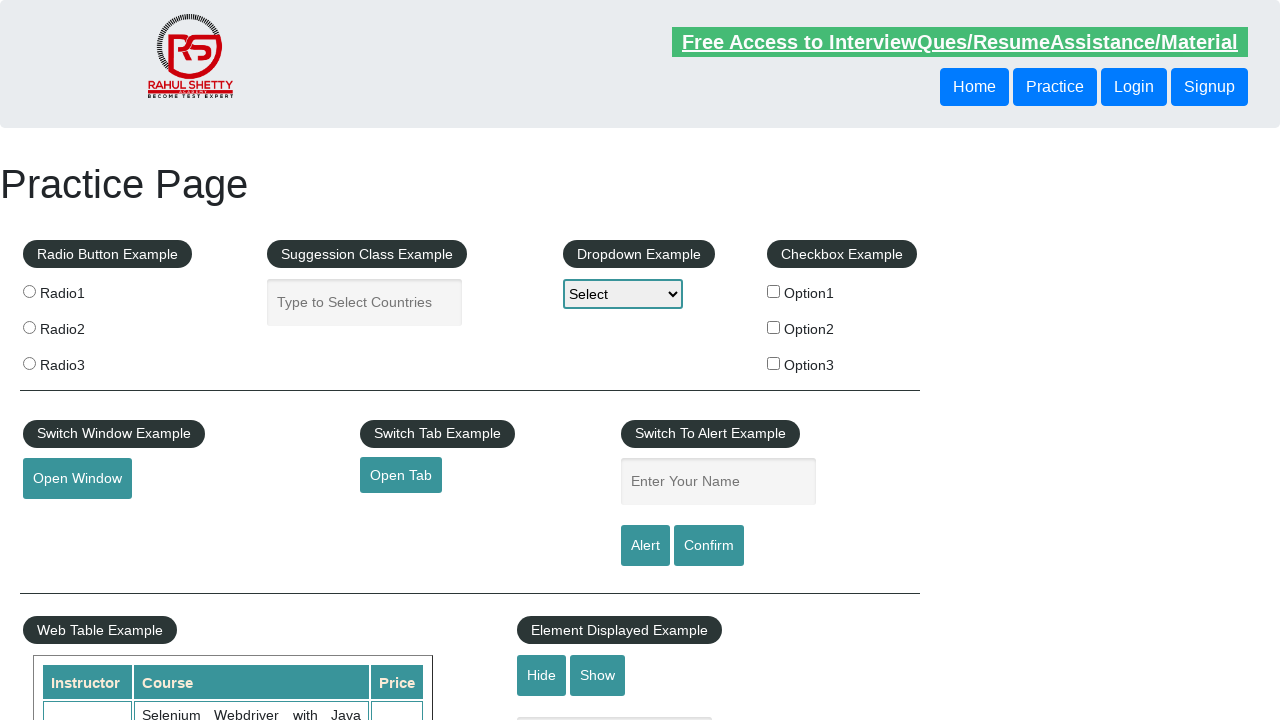

Verified footer link 'Latest News' has valid href: '#'
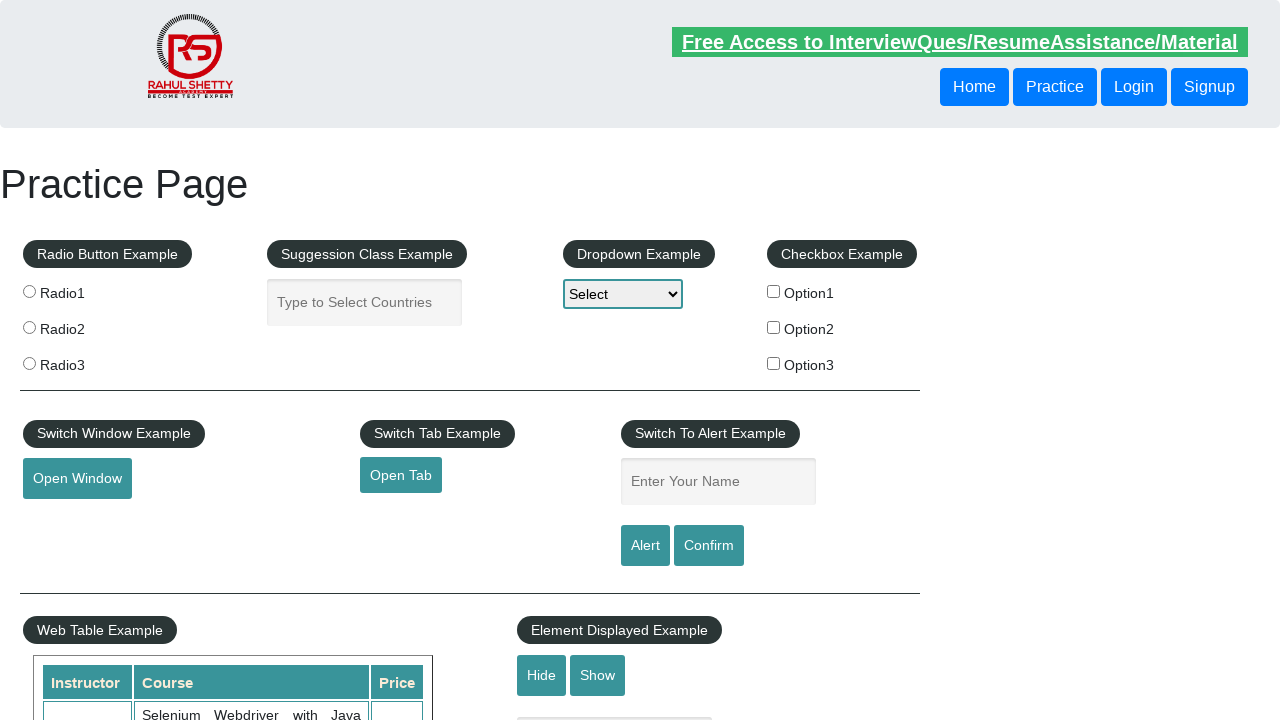

Retrieved href attribute from footer link
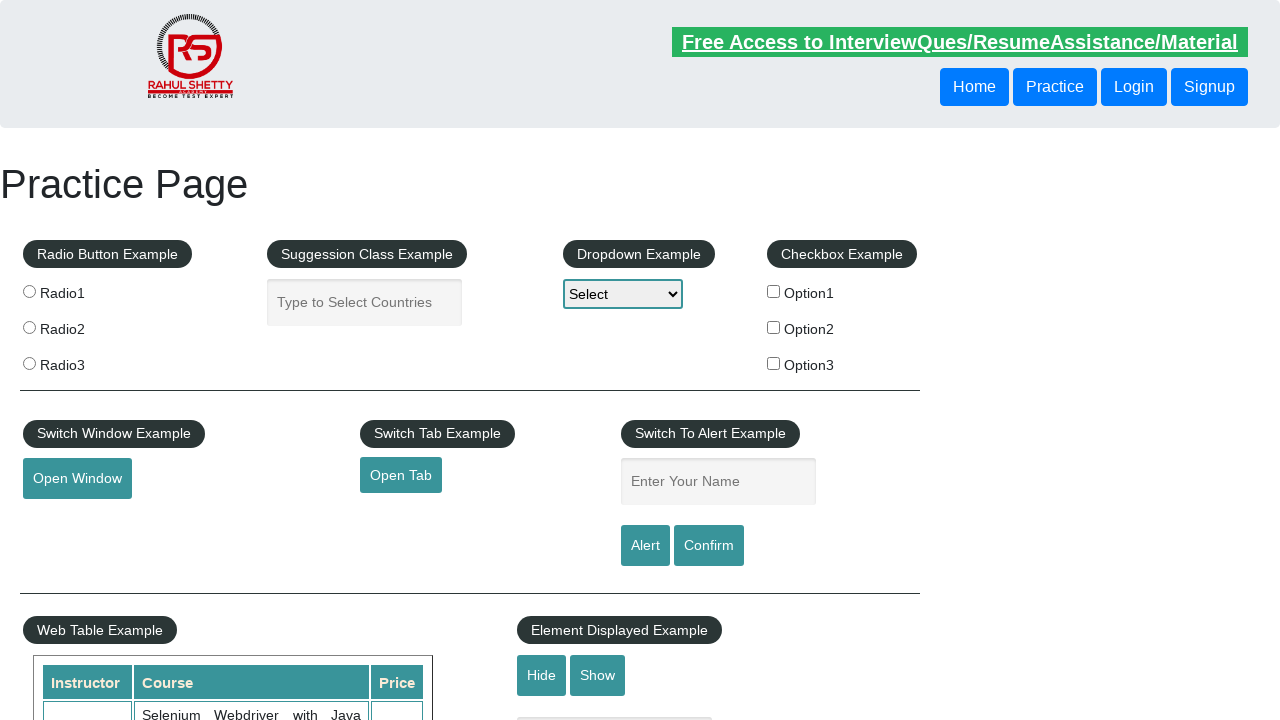

Retrieved text content from footer link: 'Broken Link'
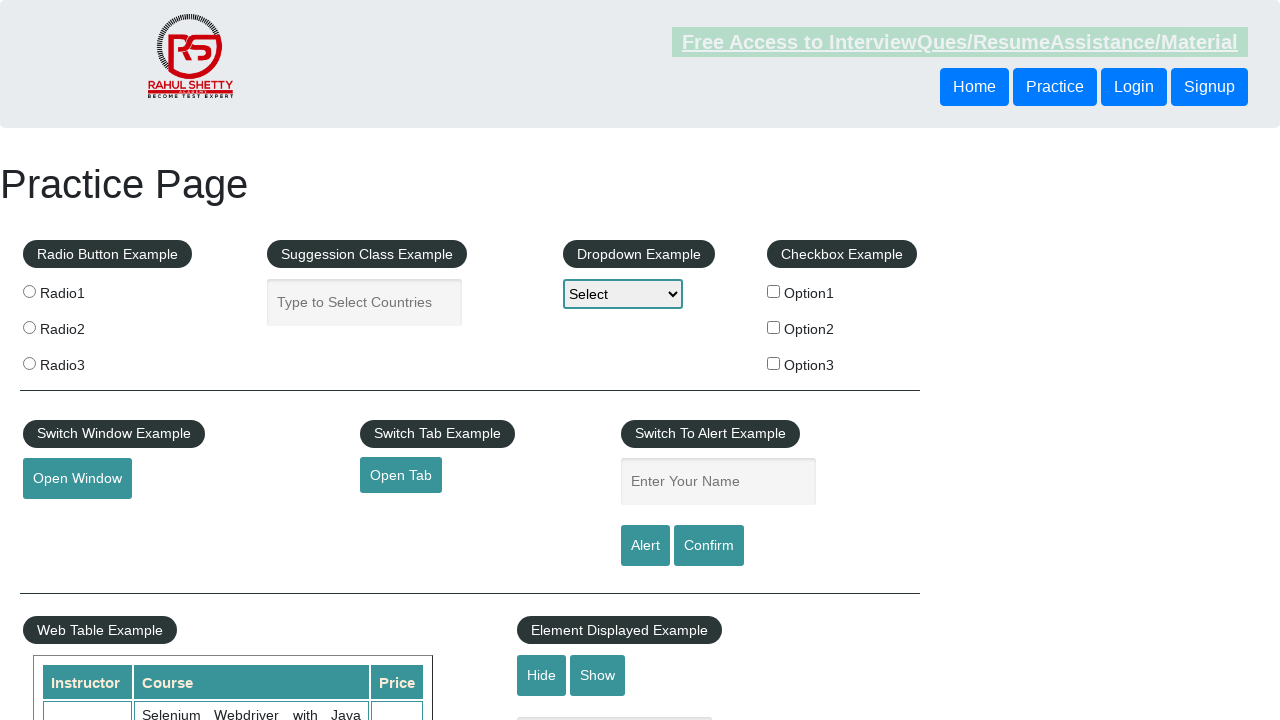

Verified footer link 'Broken Link' has valid href: 'https://rahulshettyacademy.com/brokenlink'
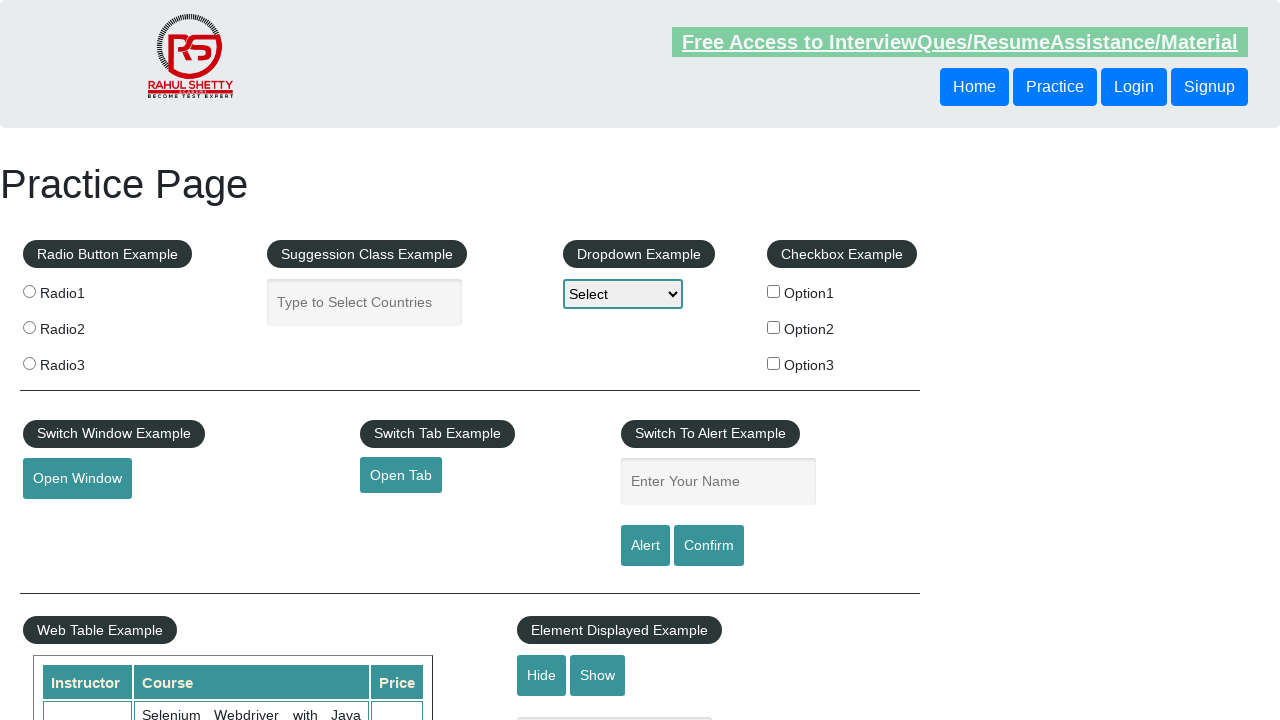

Retrieved href attribute from footer link
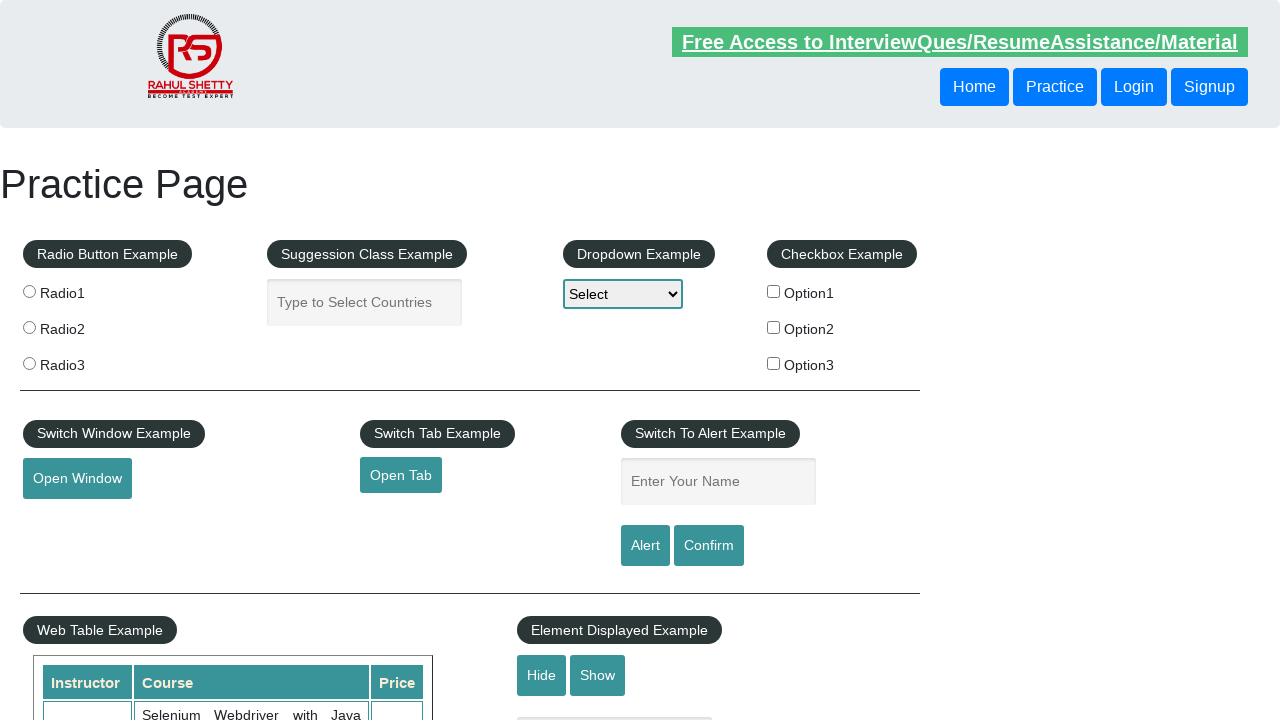

Retrieved text content from footer link: 'Dummy Content for Testing.'
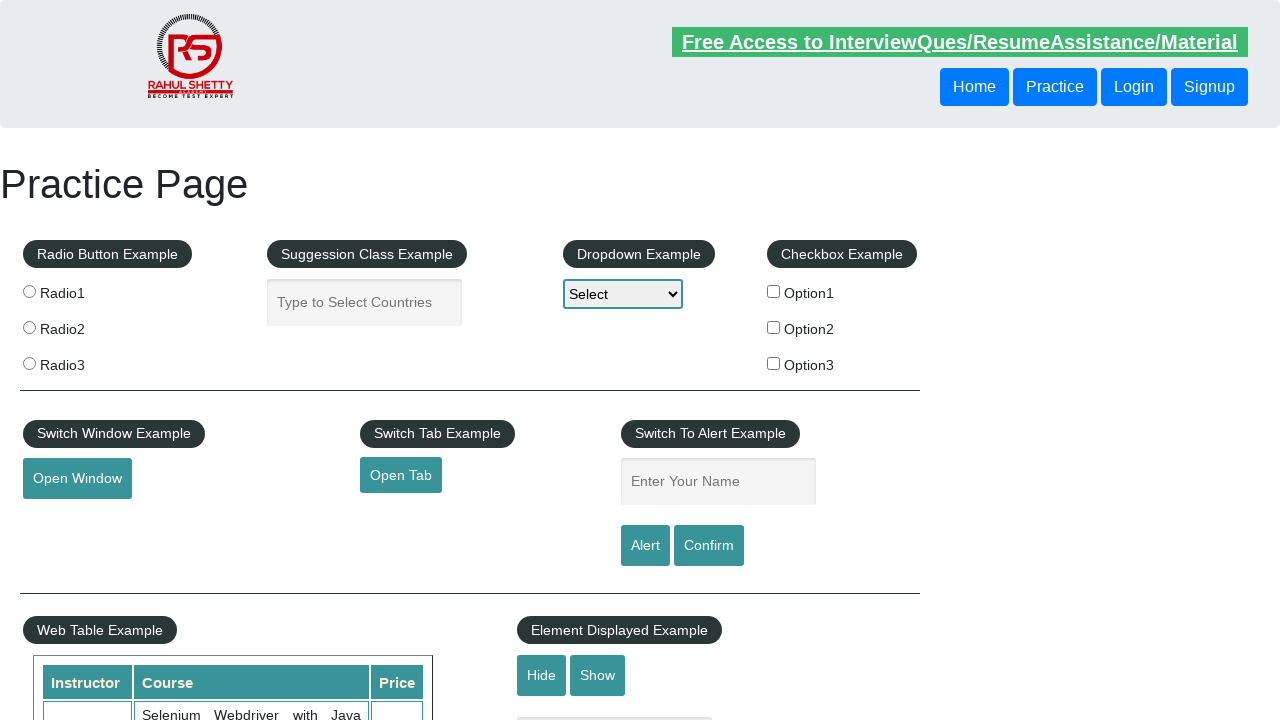

Verified footer link 'Dummy Content for Testing.' has valid href: '#'
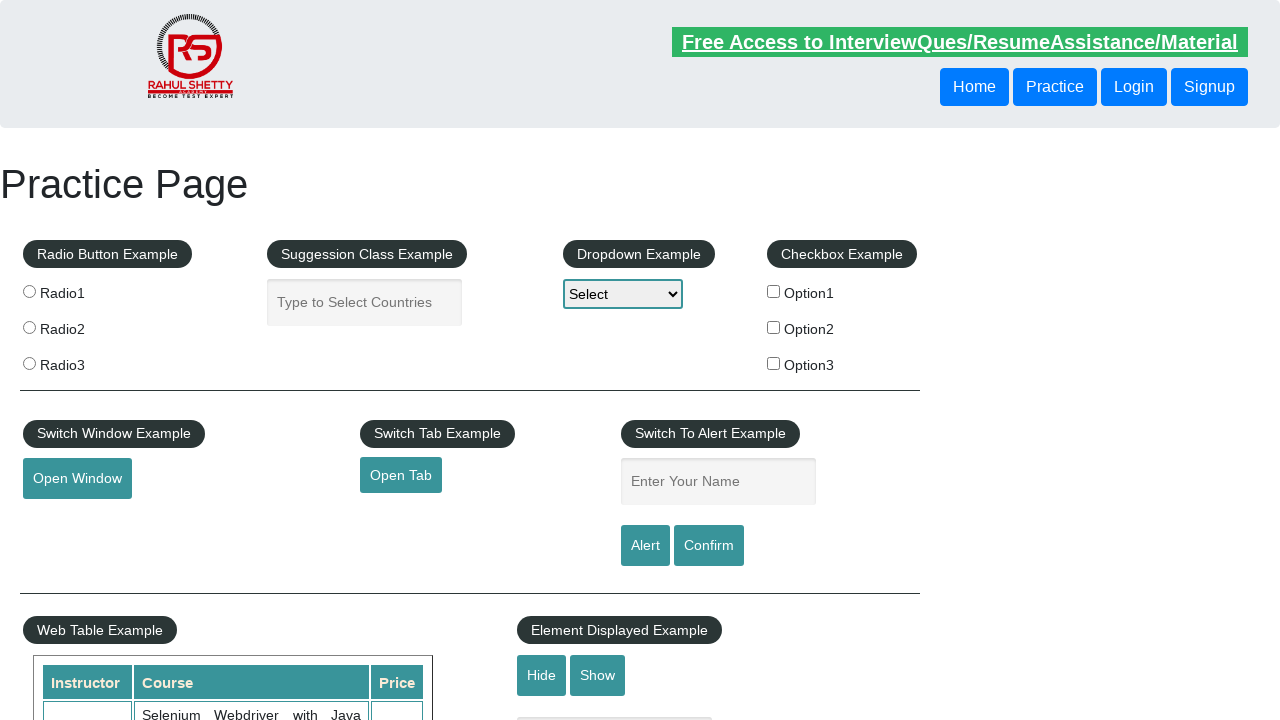

Retrieved href attribute from footer link
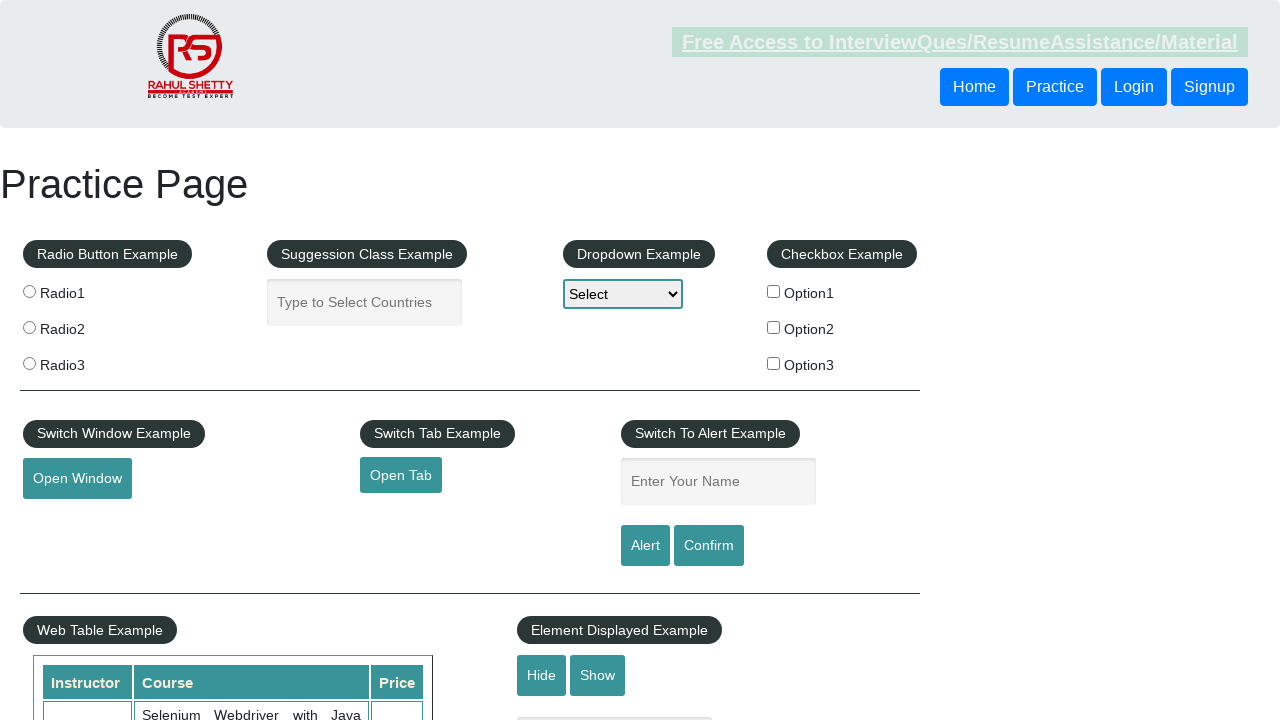

Retrieved text content from footer link: 'Dummy Content for Testing.'
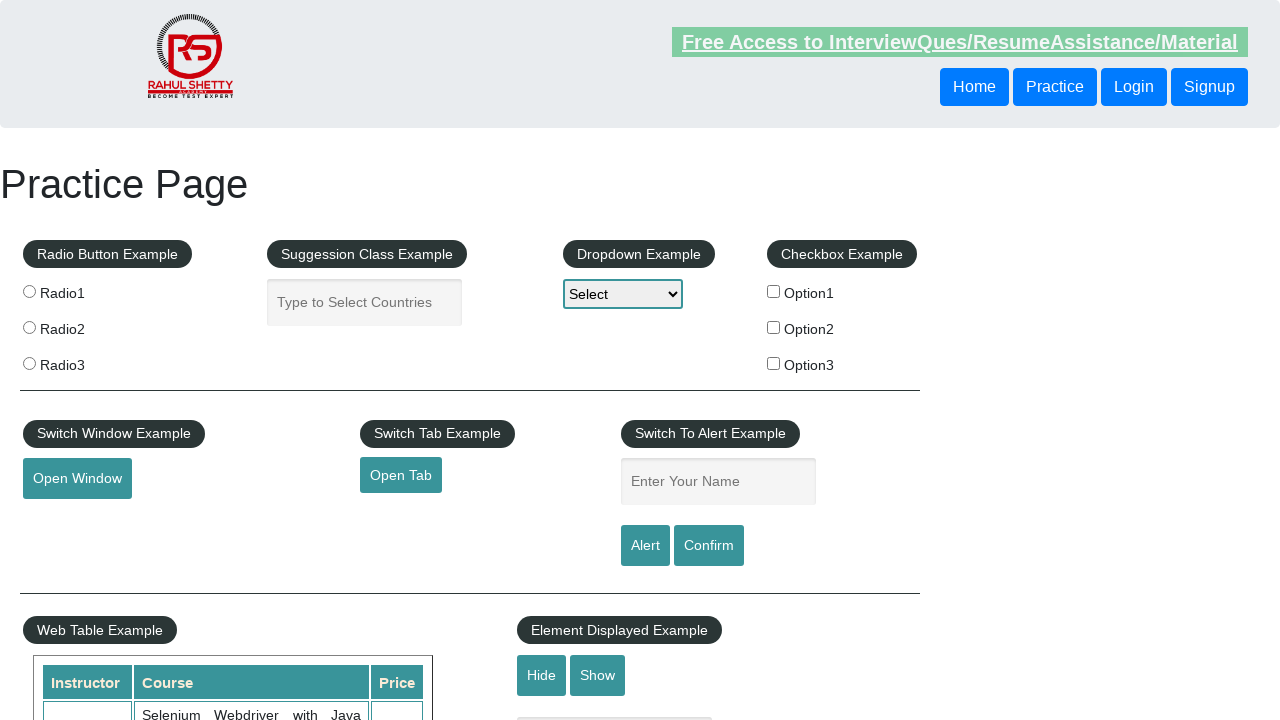

Verified footer link 'Dummy Content for Testing.' has valid href: '#'
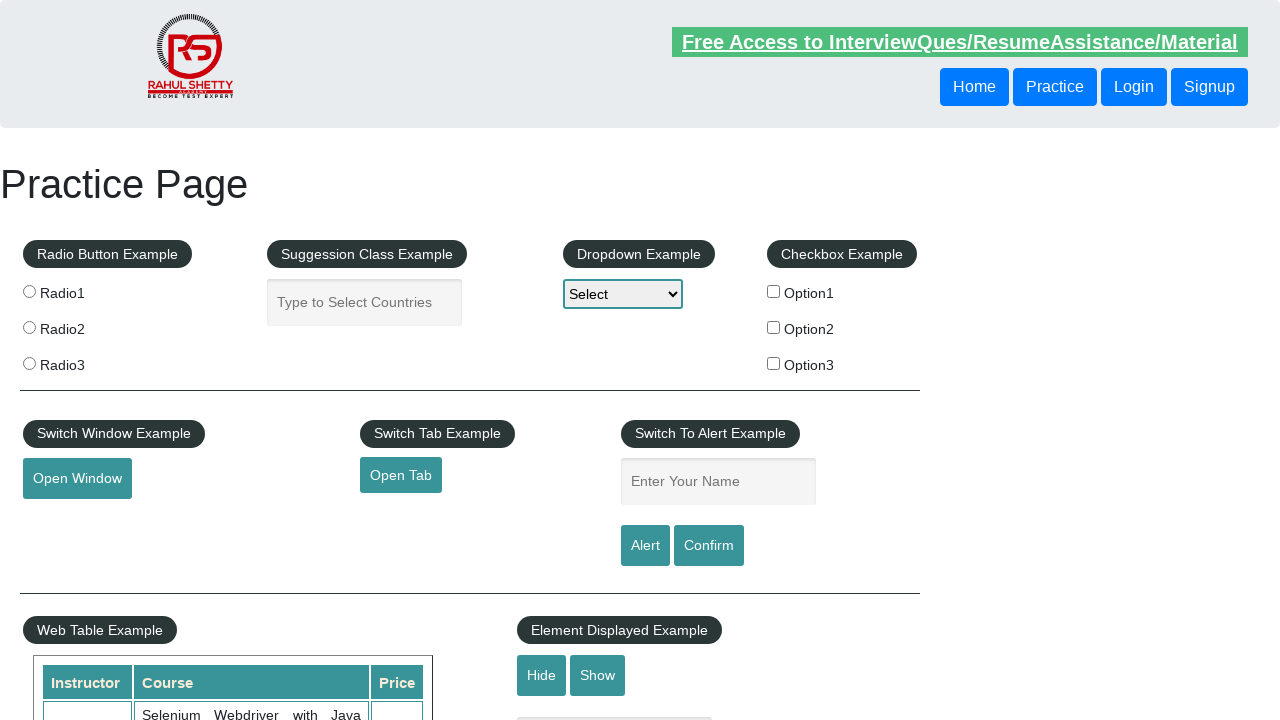

Retrieved href attribute from footer link
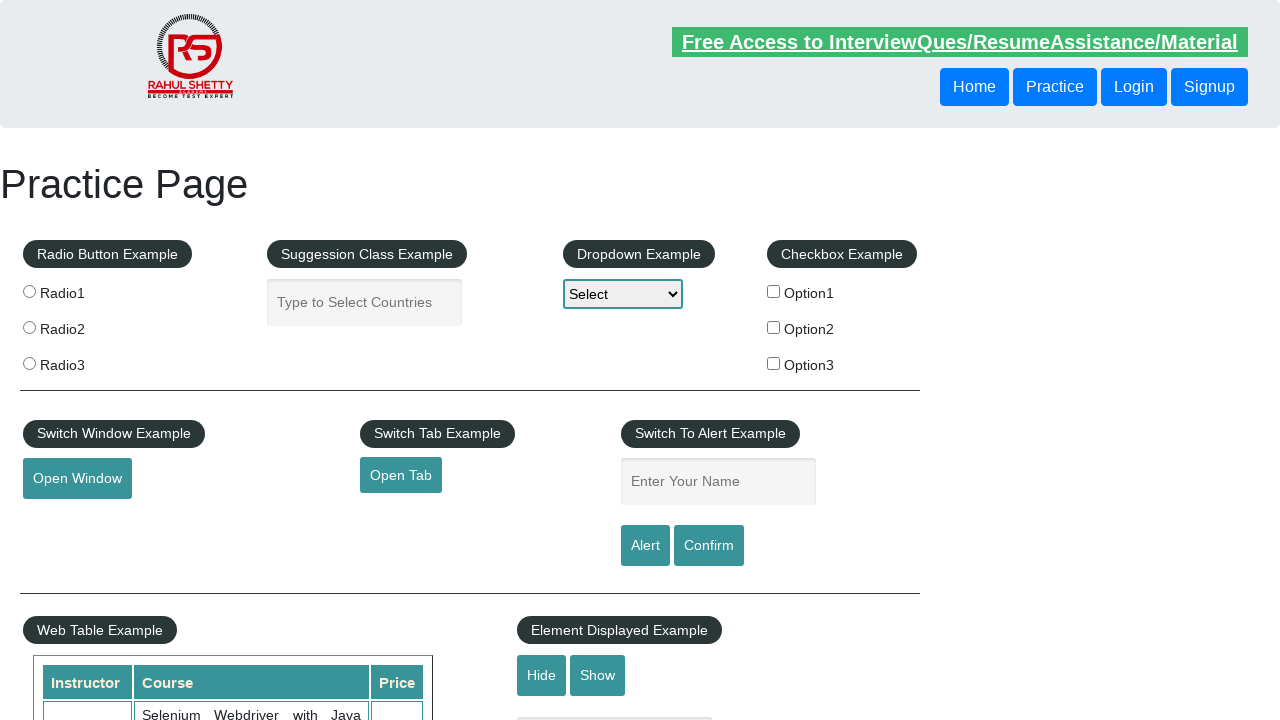

Retrieved text content from footer link: 'Dummy Content for Testing.'
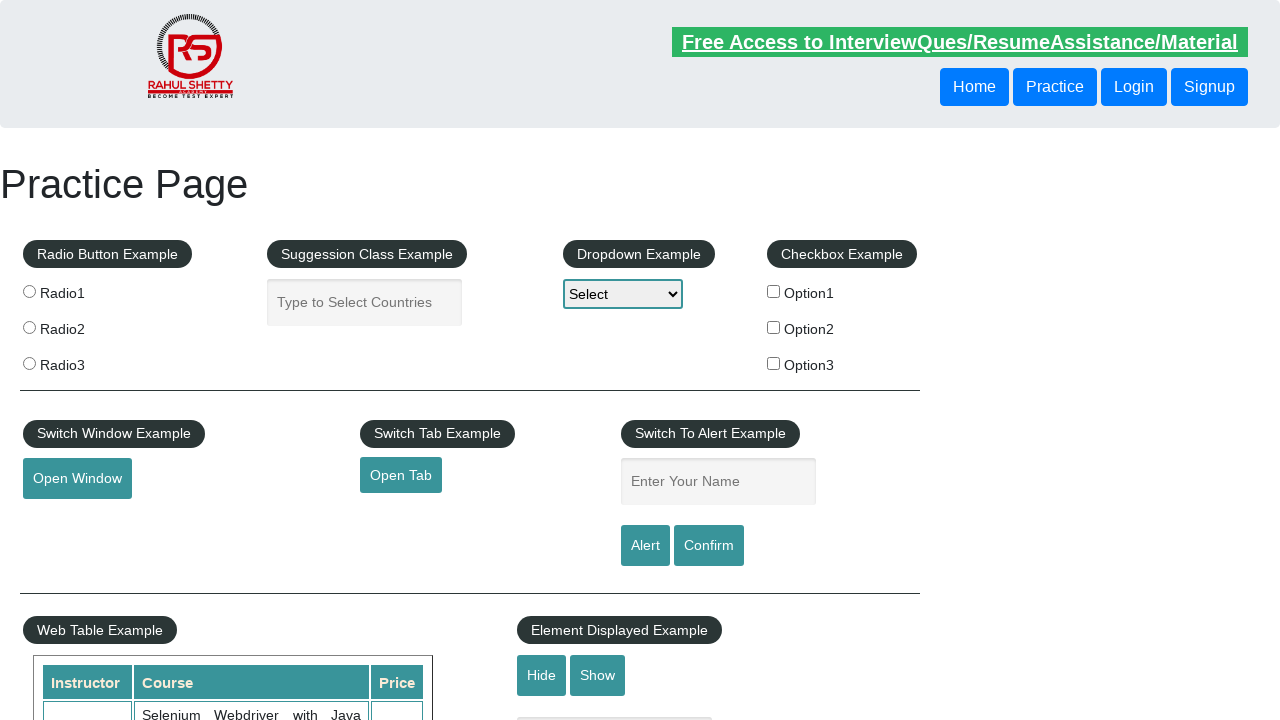

Verified footer link 'Dummy Content for Testing.' has valid href: '#'
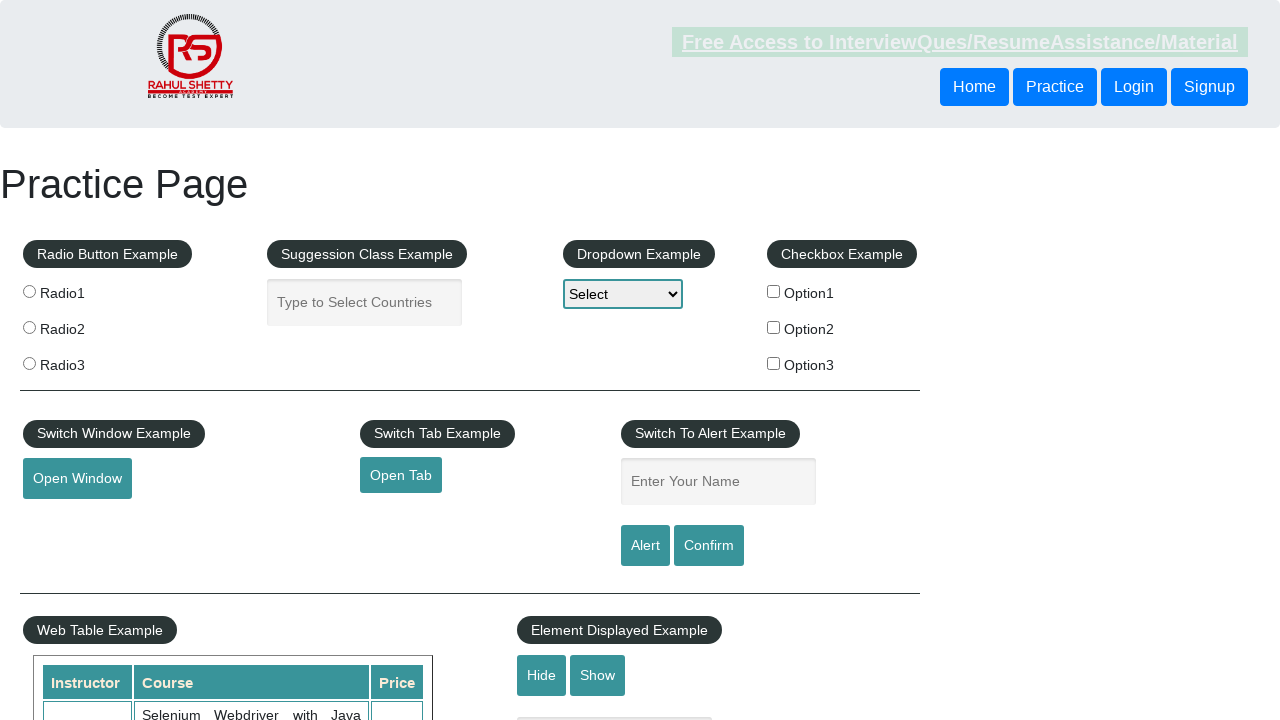

Retrieved href attribute from footer link
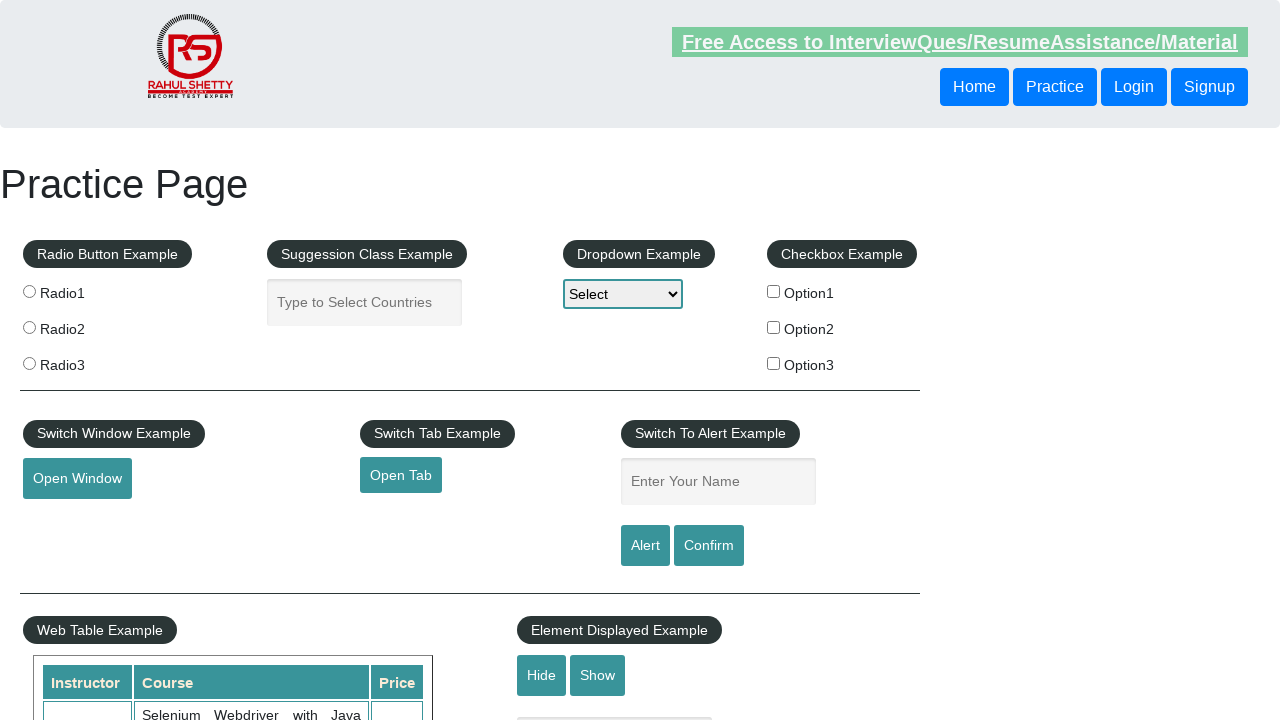

Retrieved text content from footer link: 'Contact info'
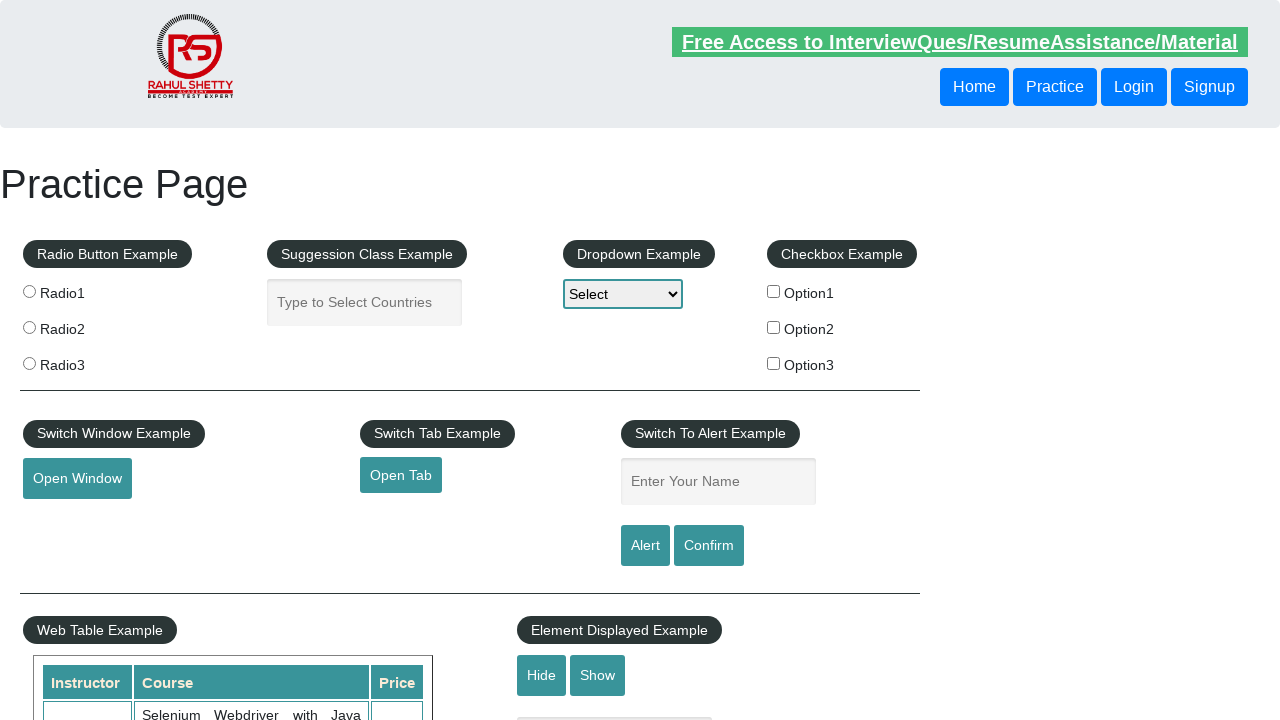

Verified footer link 'Contact info' has valid href: '#'
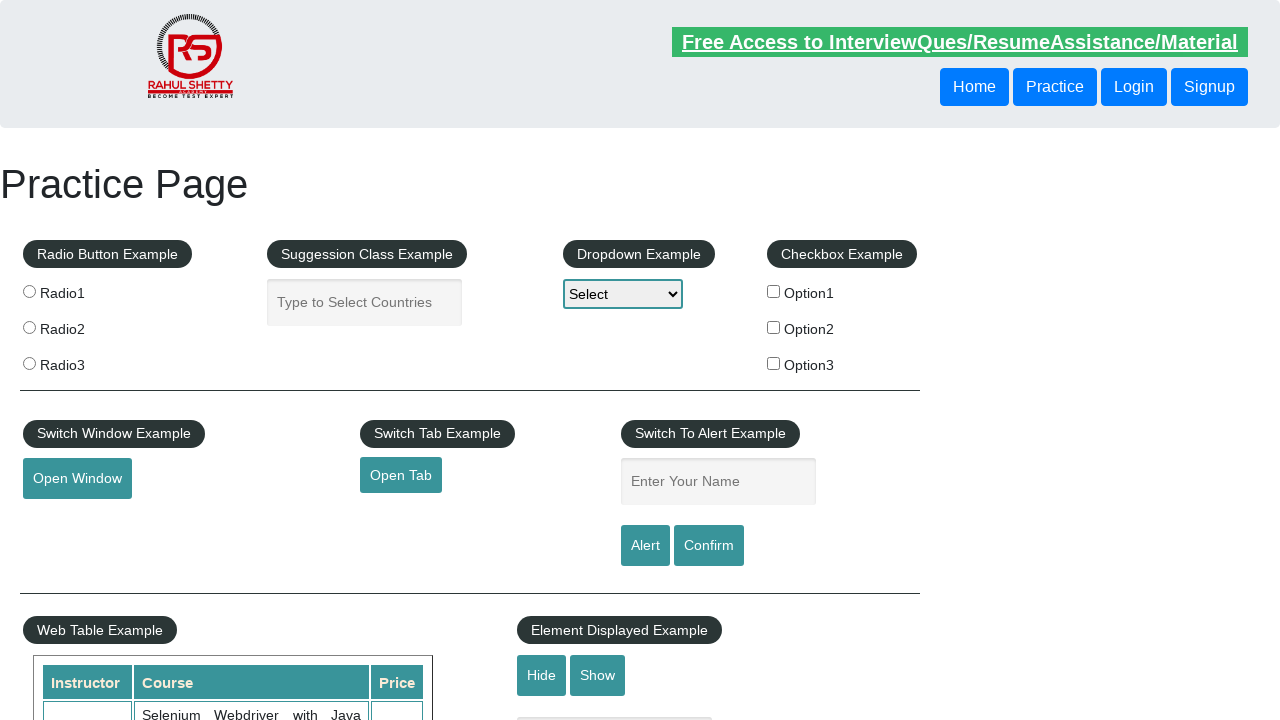

Retrieved href attribute from footer link
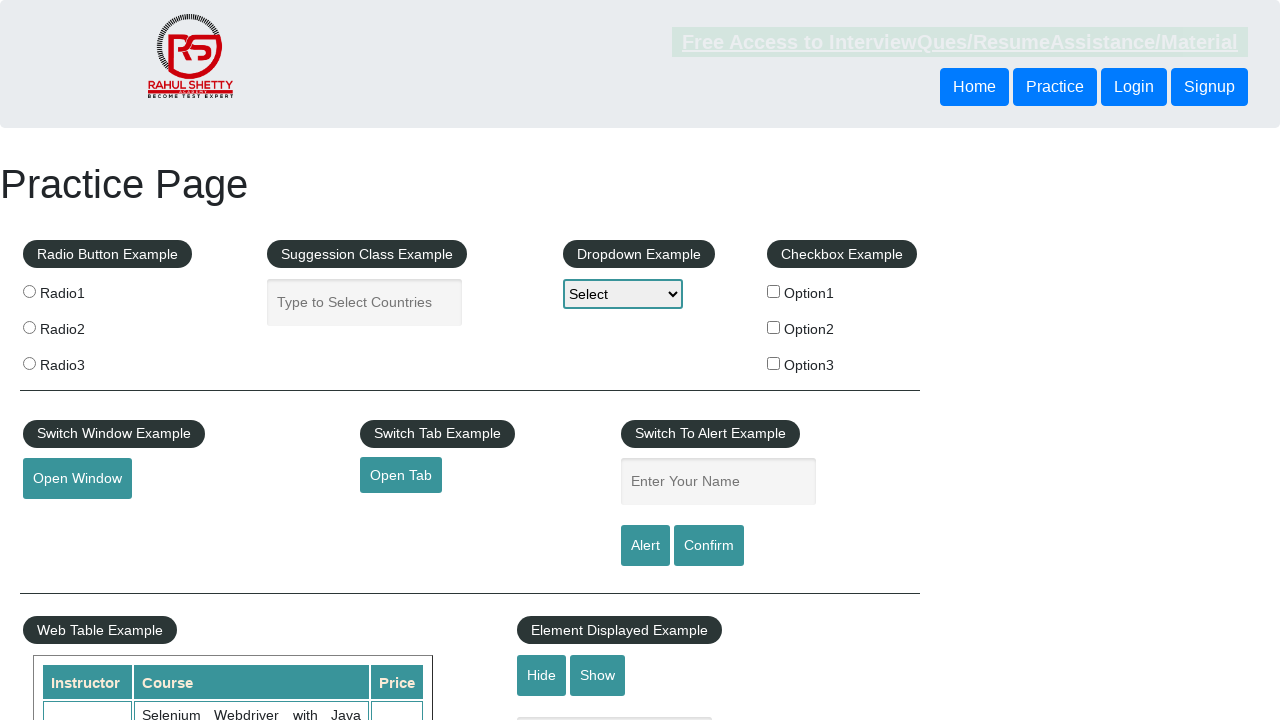

Retrieved text content from footer link: 'Dummy Content for Testing.'
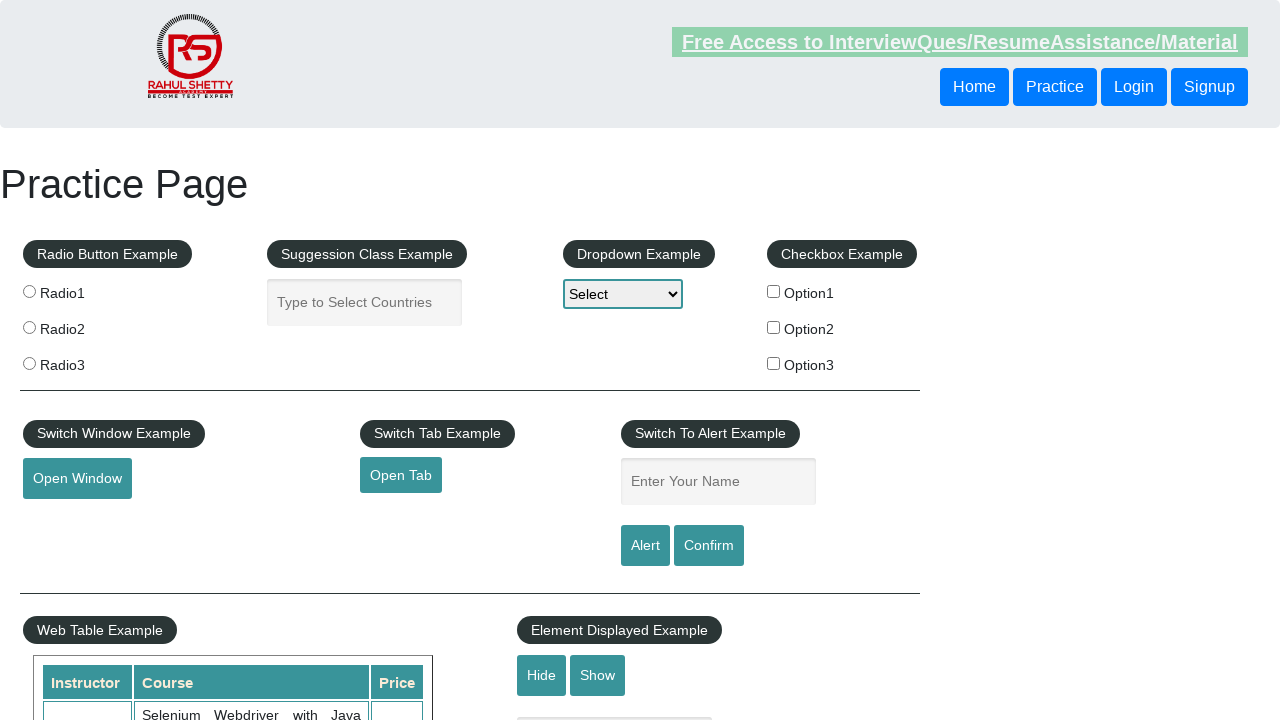

Verified footer link 'Dummy Content for Testing.' has valid href: '#'
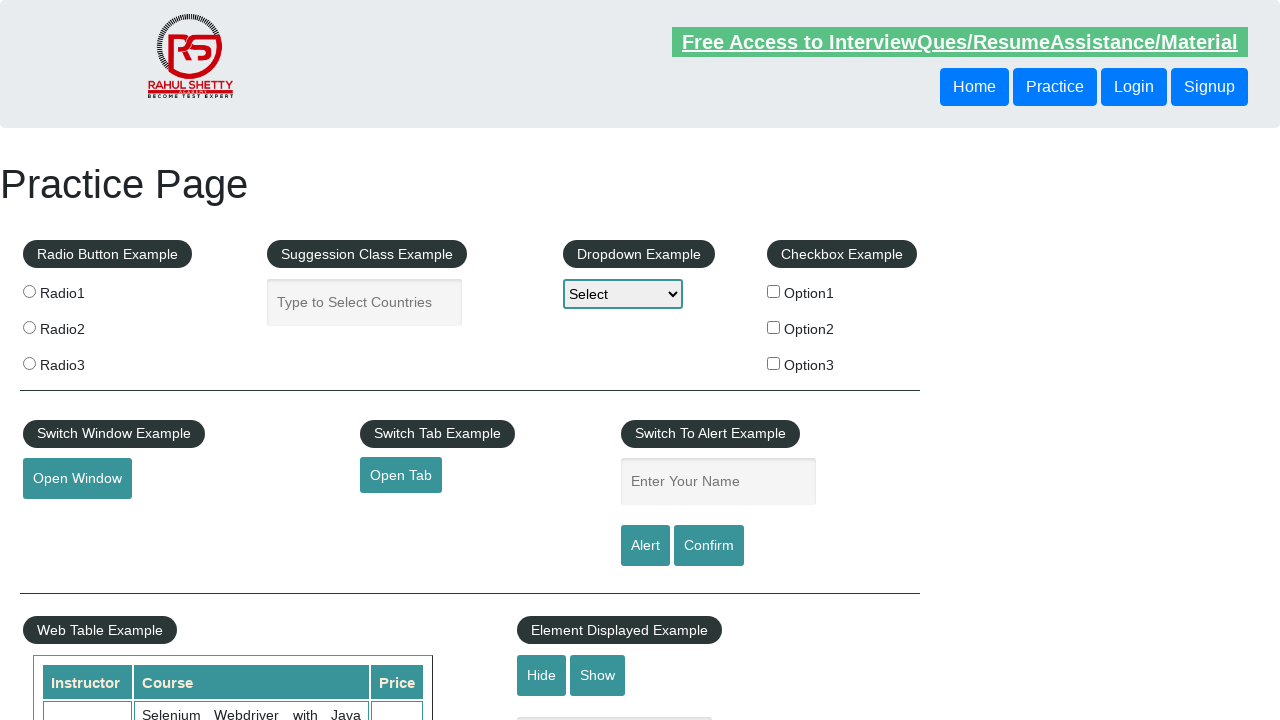

Retrieved href attribute from footer link
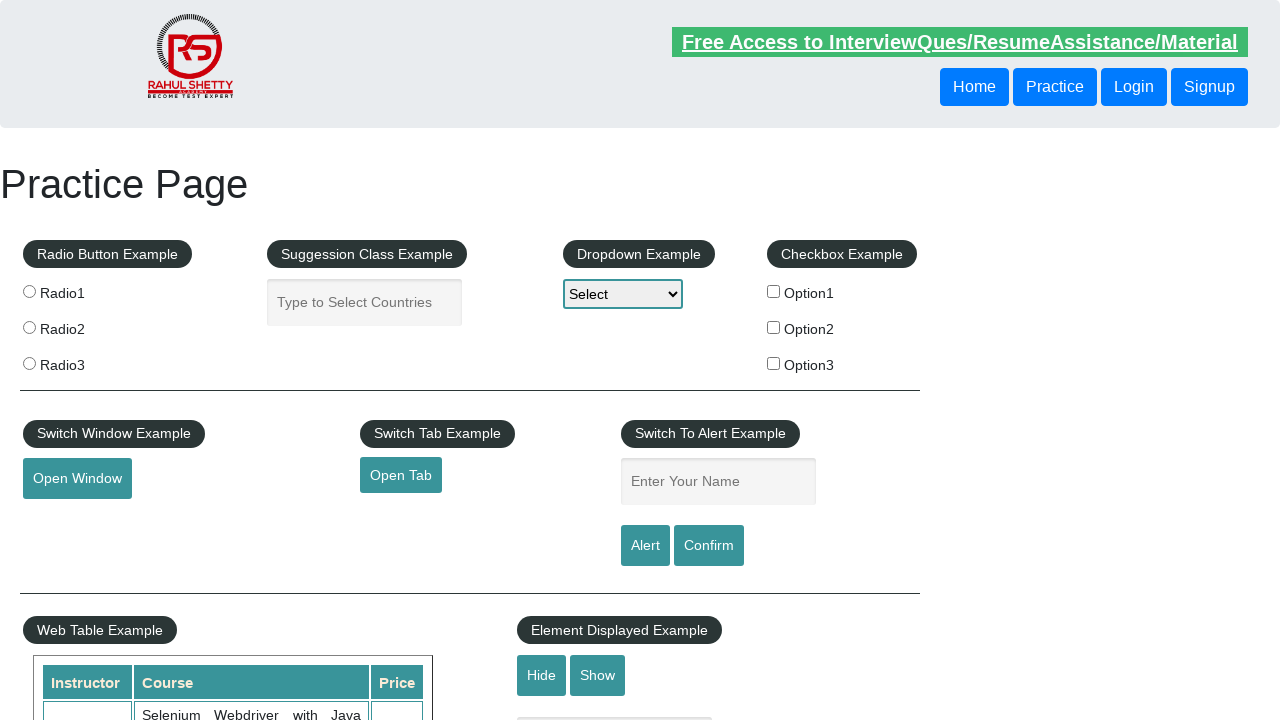

Retrieved text content from footer link: 'Dummy Content for Testing.'
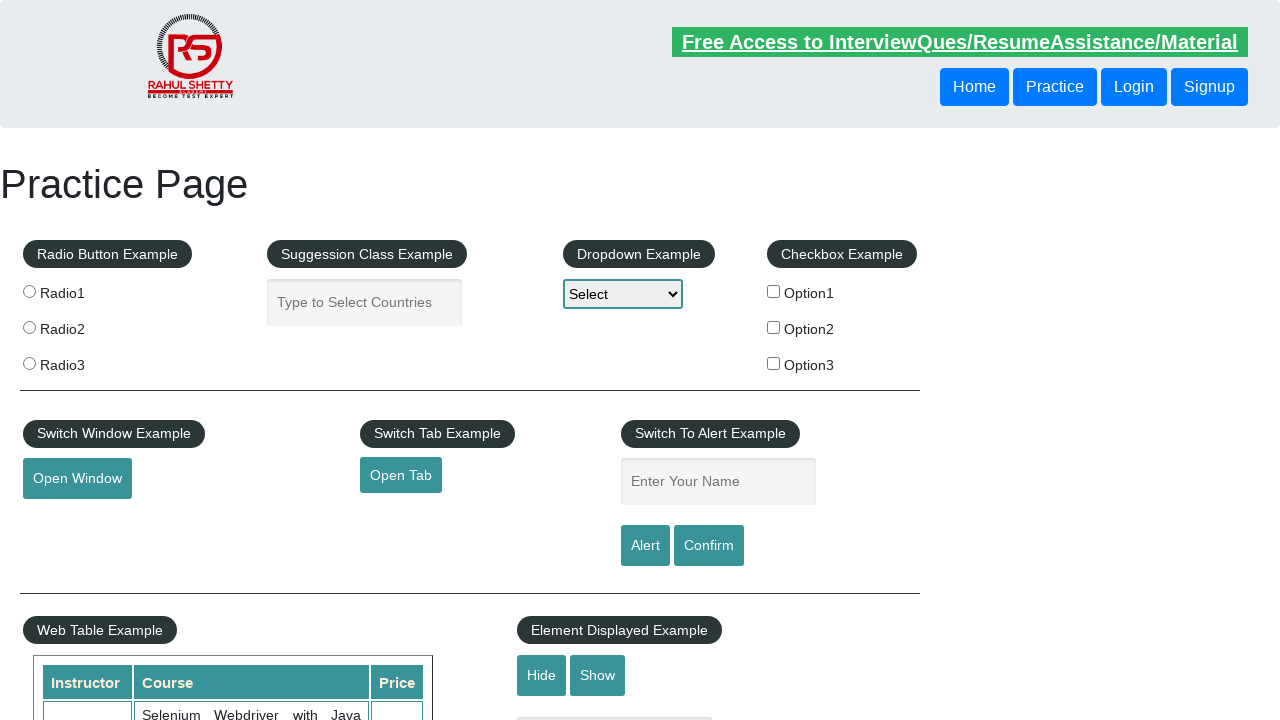

Verified footer link 'Dummy Content for Testing.' has valid href: '#'
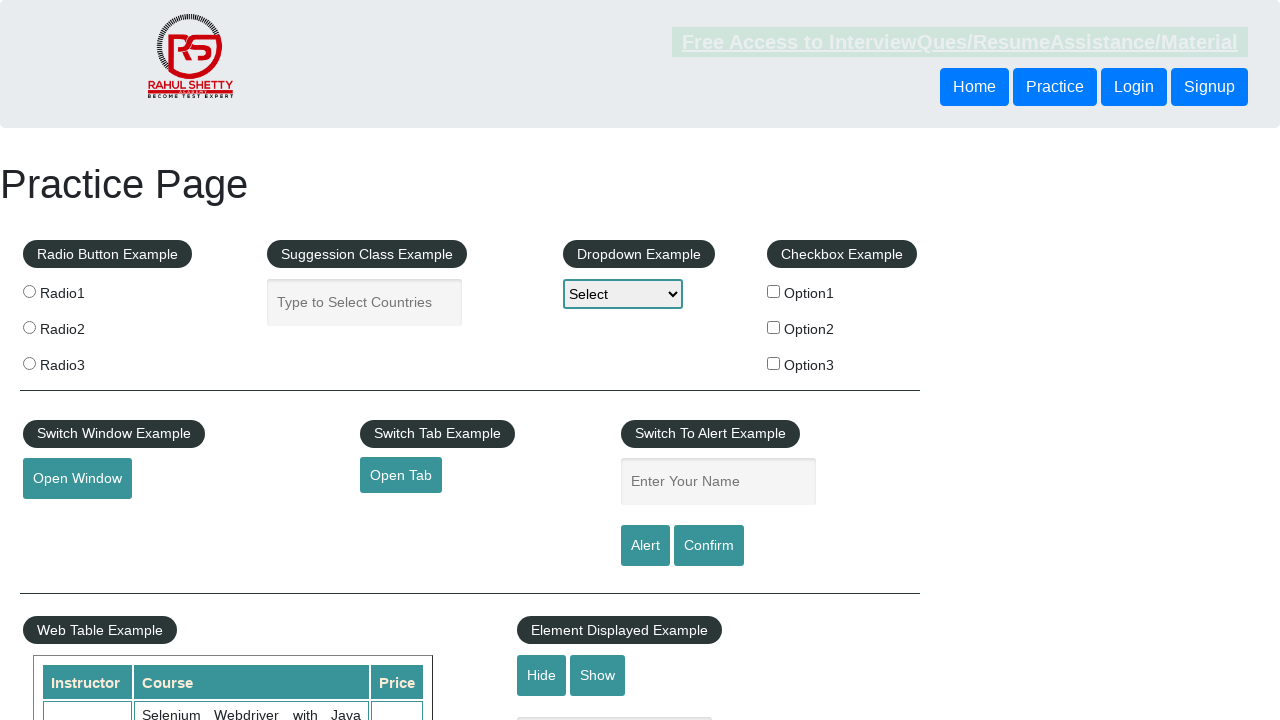

Retrieved href attribute from footer link
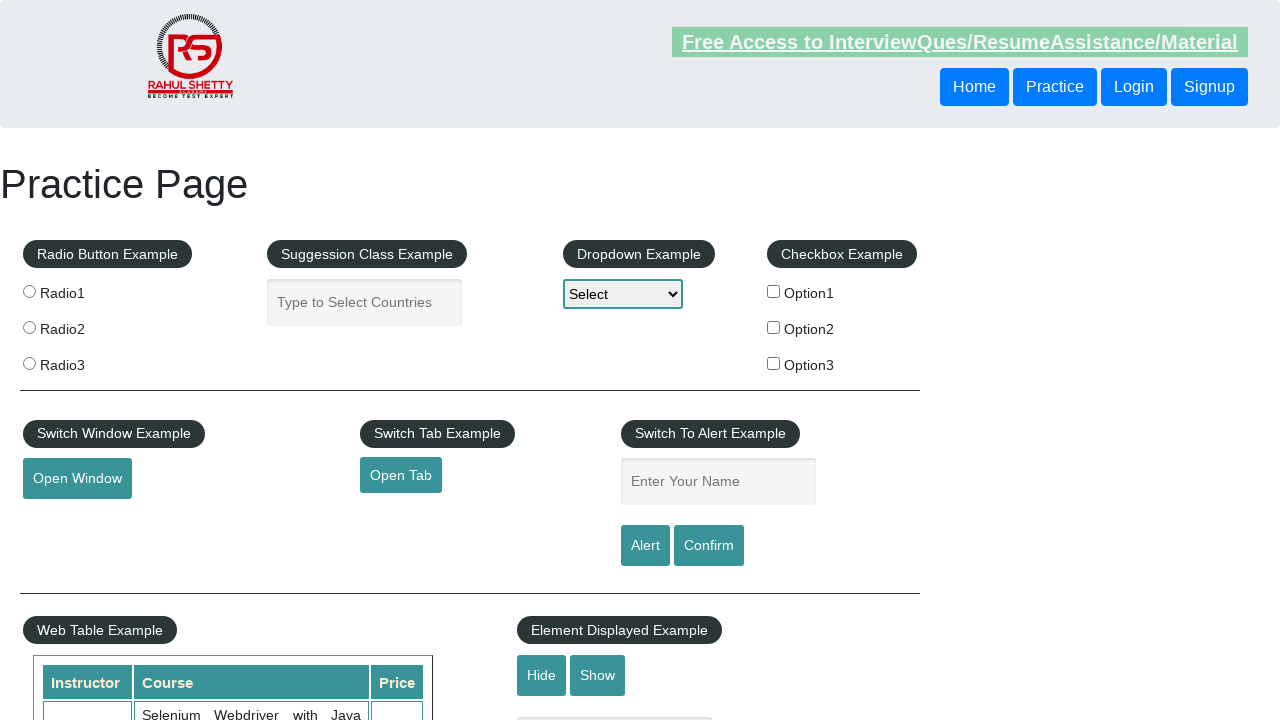

Retrieved text content from footer link: 'Dummy Content for Testing.'
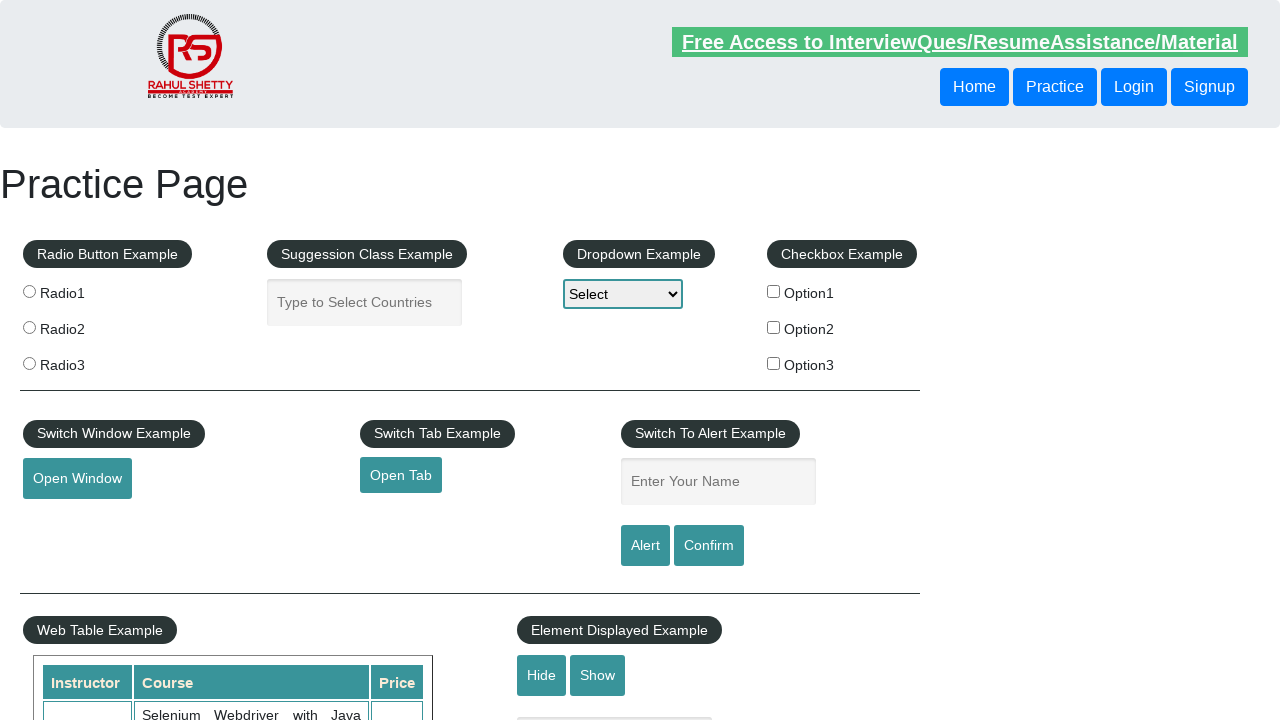

Verified footer link 'Dummy Content for Testing.' has valid href: '#'
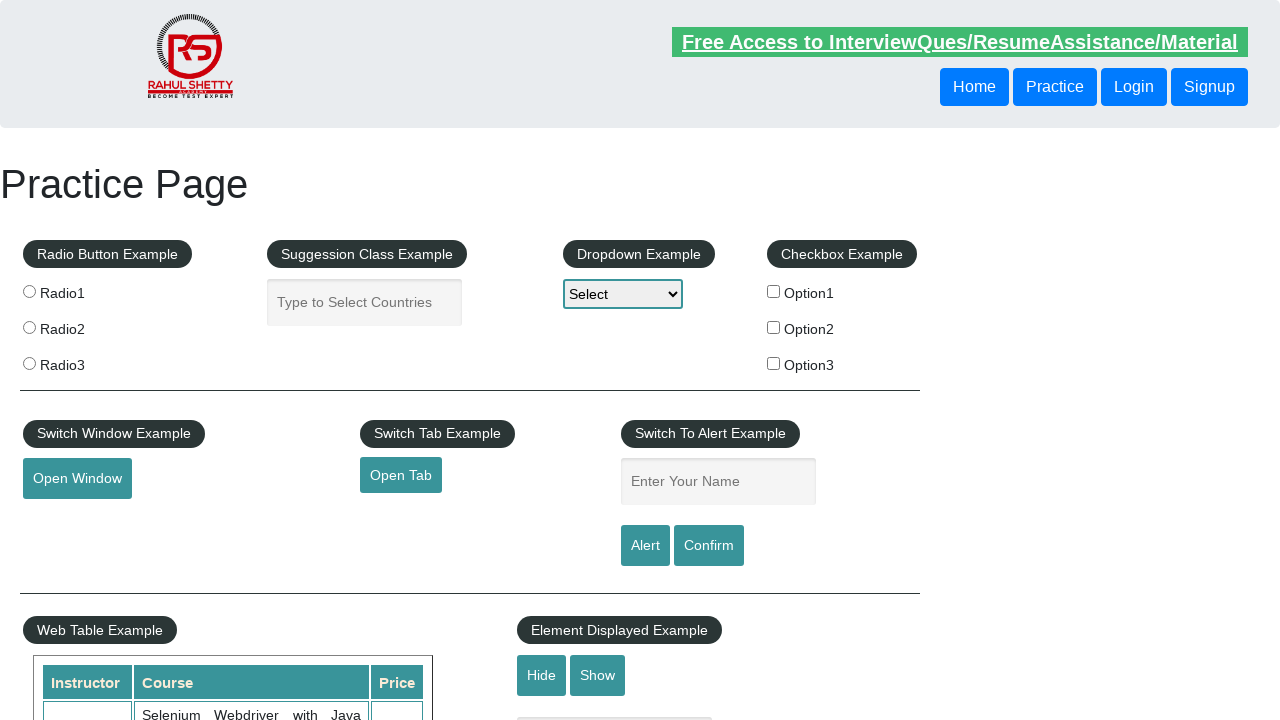

Retrieved href attribute from footer link
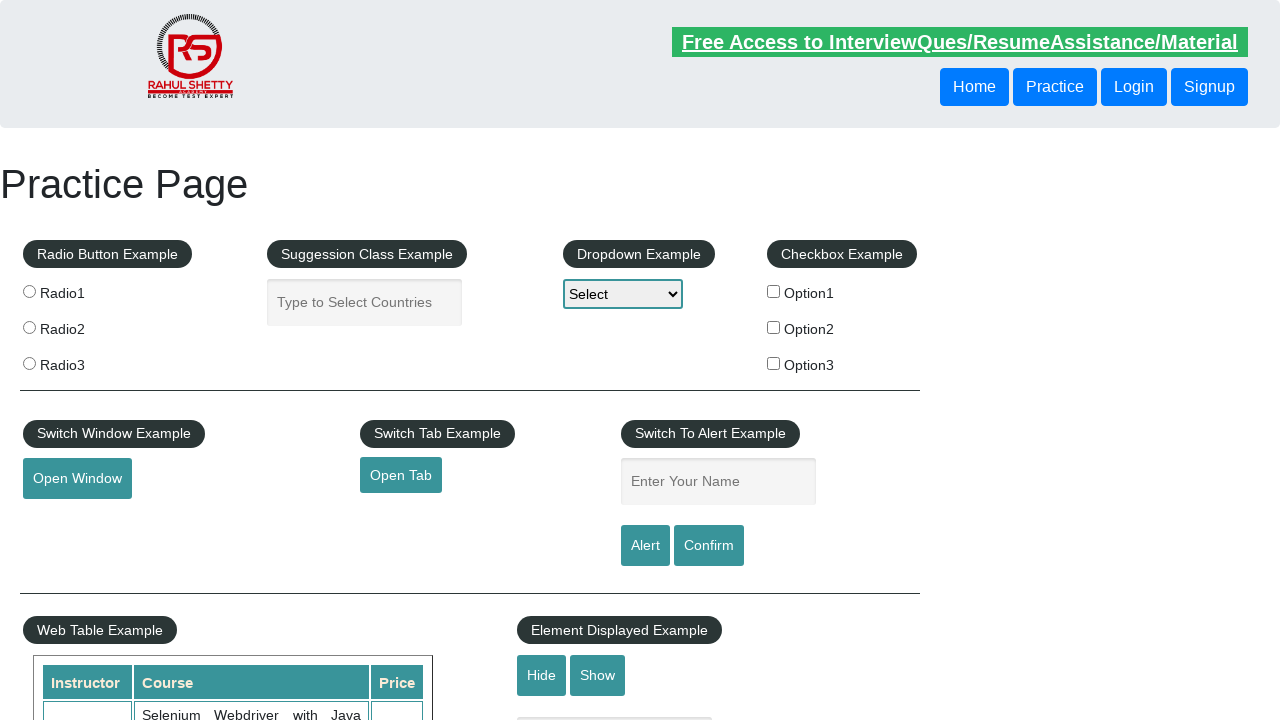

Retrieved text content from footer link: 'Dummy Content for Testing.'
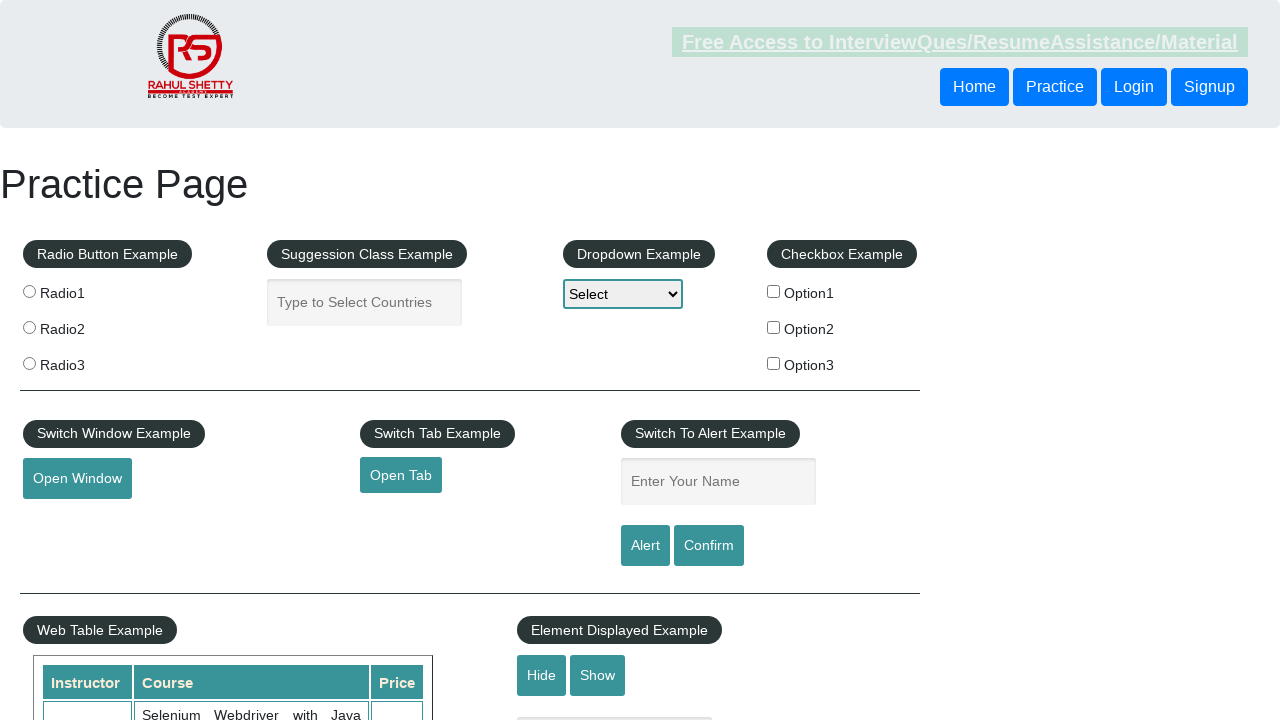

Verified footer link 'Dummy Content for Testing.' has valid href: '#'
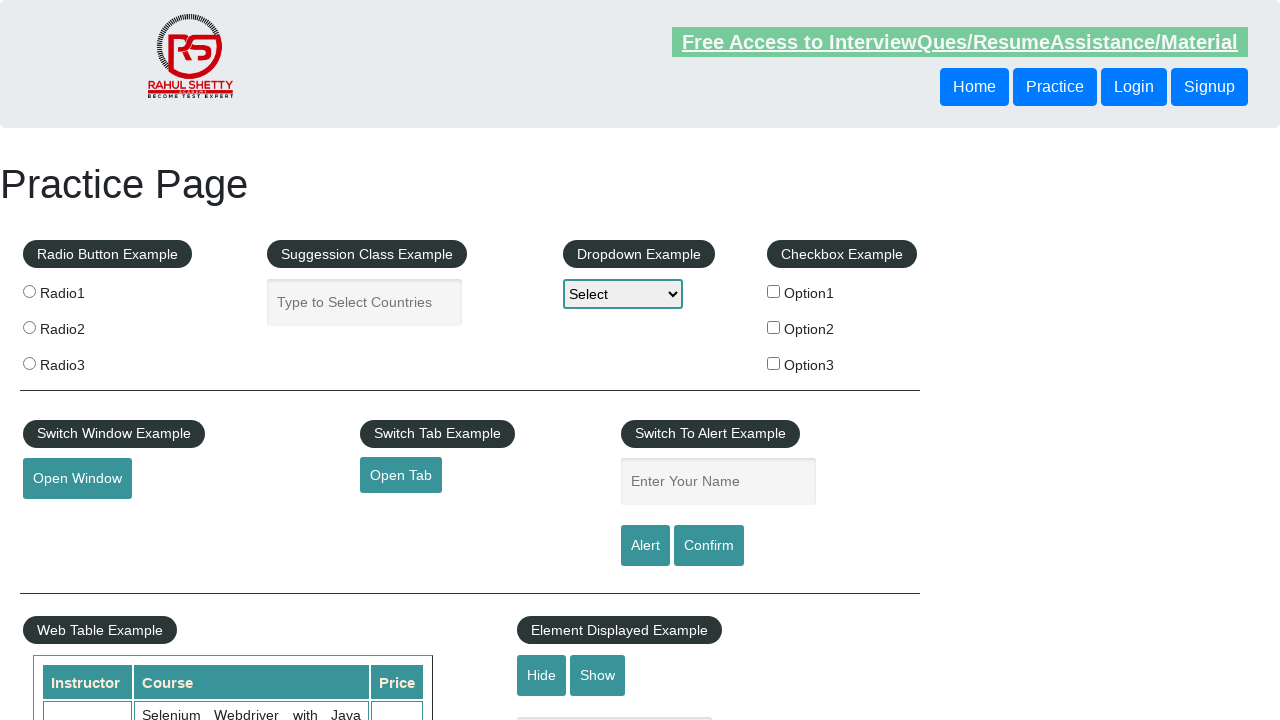

Retrieved href attribute from footer link
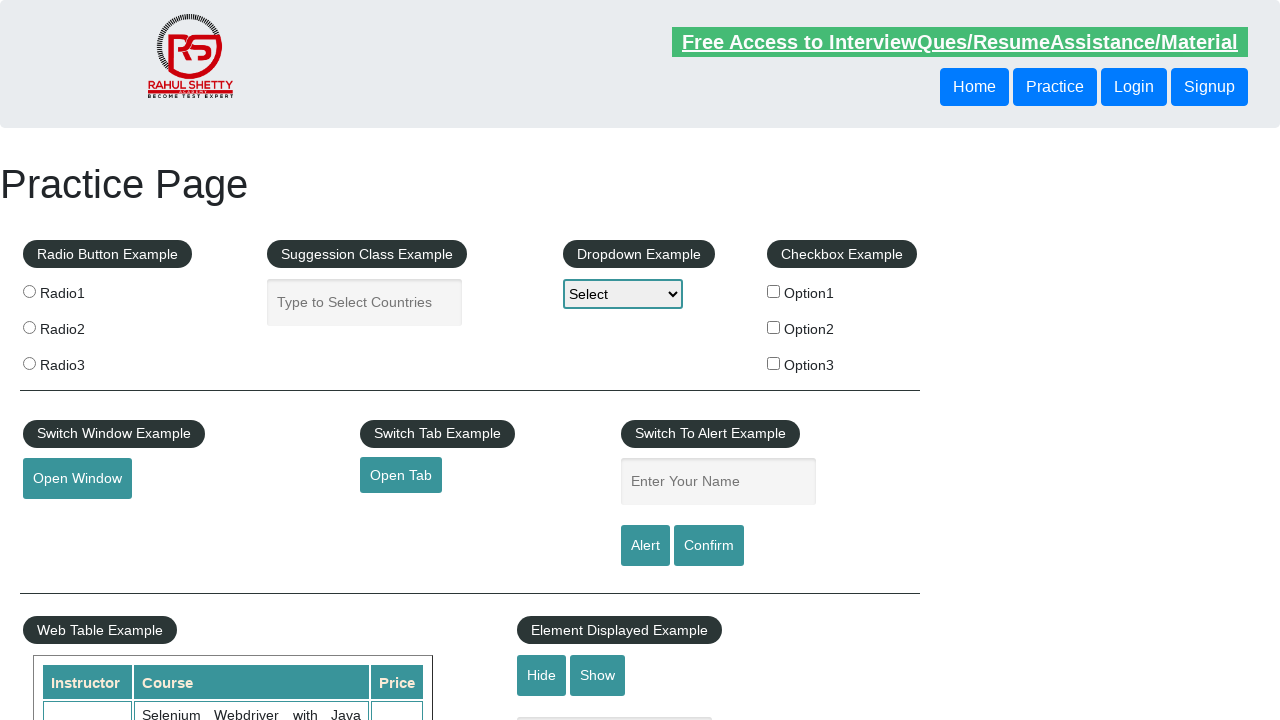

Retrieved text content from footer link: 'Social Media'
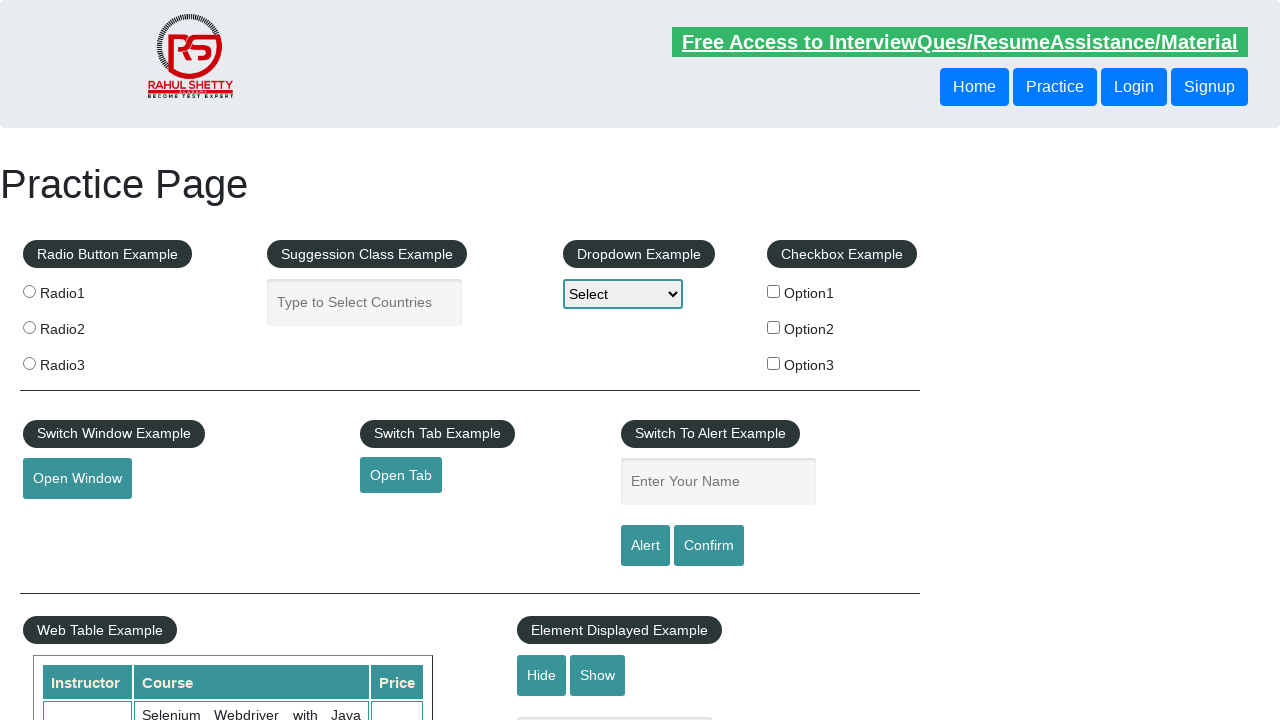

Verified footer link 'Social Media' has valid href: '#'
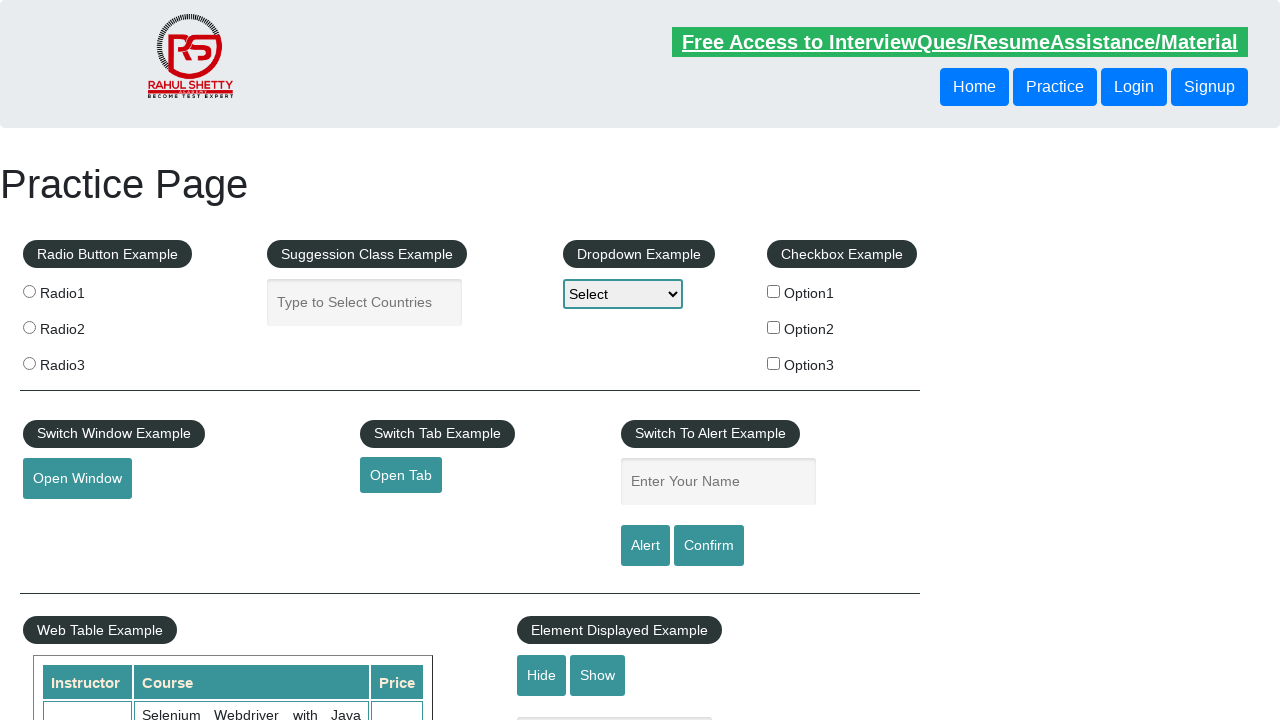

Retrieved href attribute from footer link
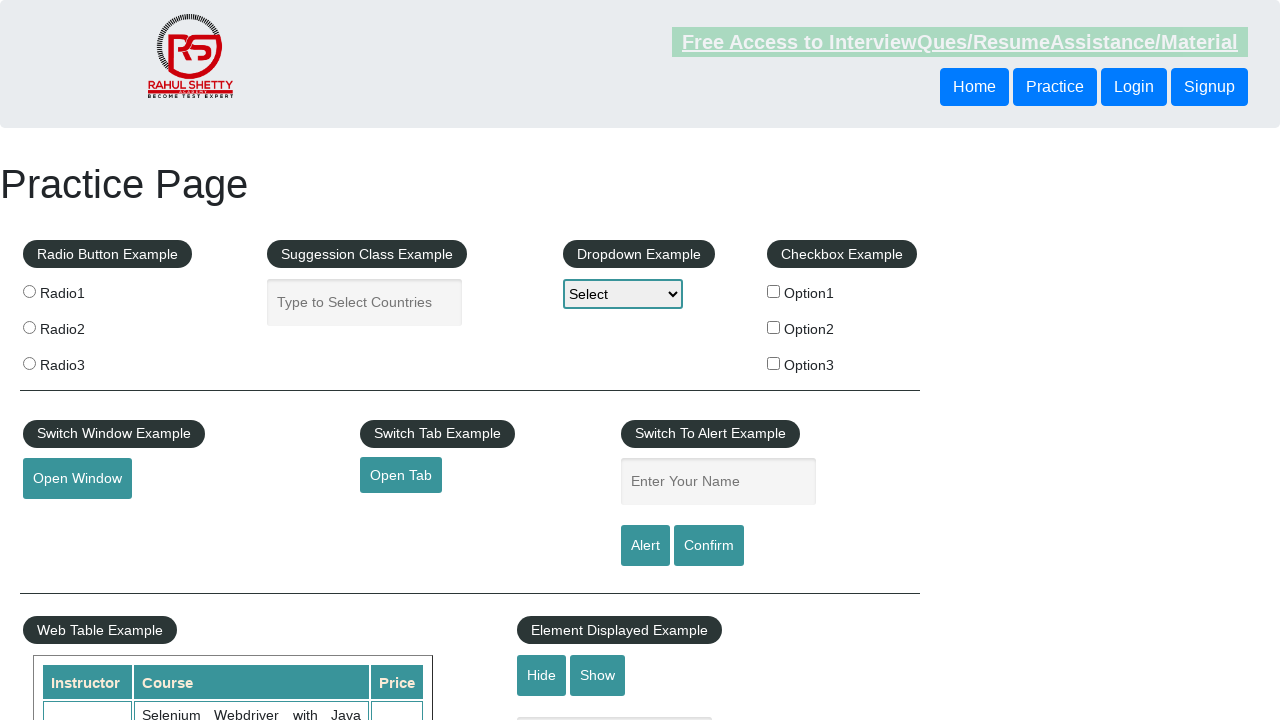

Retrieved text content from footer link: 'Facebook'
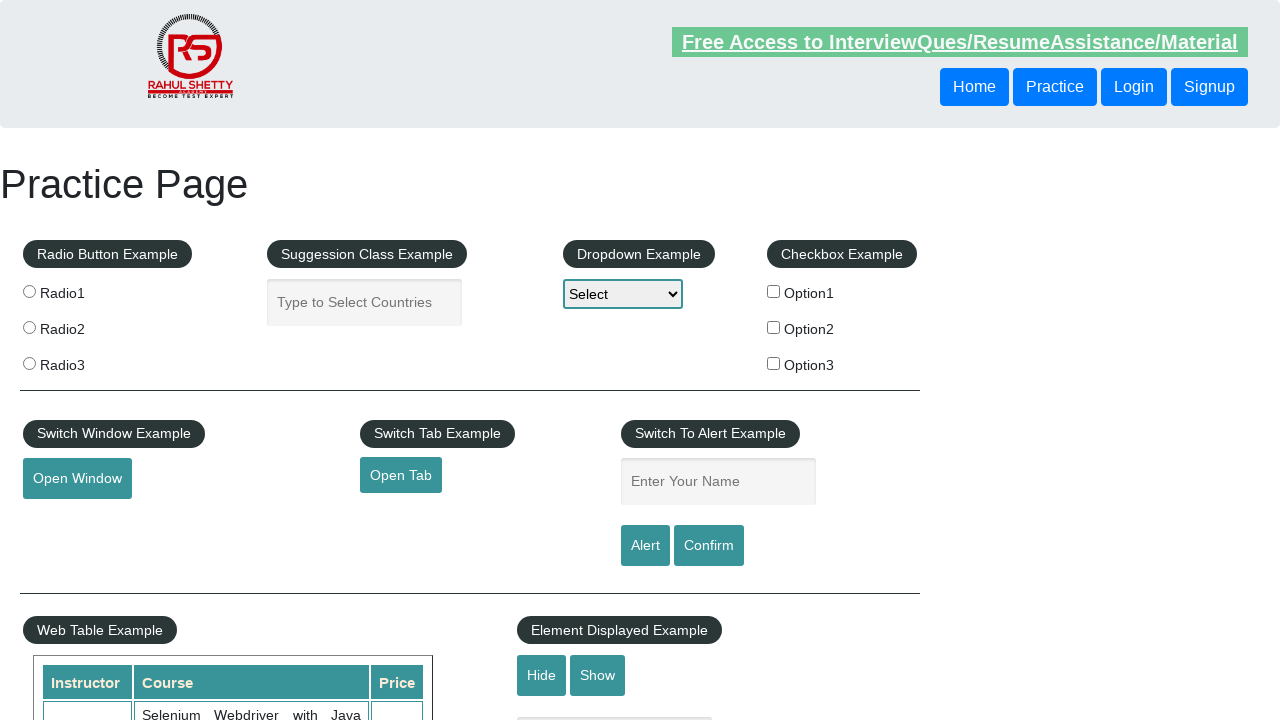

Verified footer link 'Facebook' has valid href: '#'
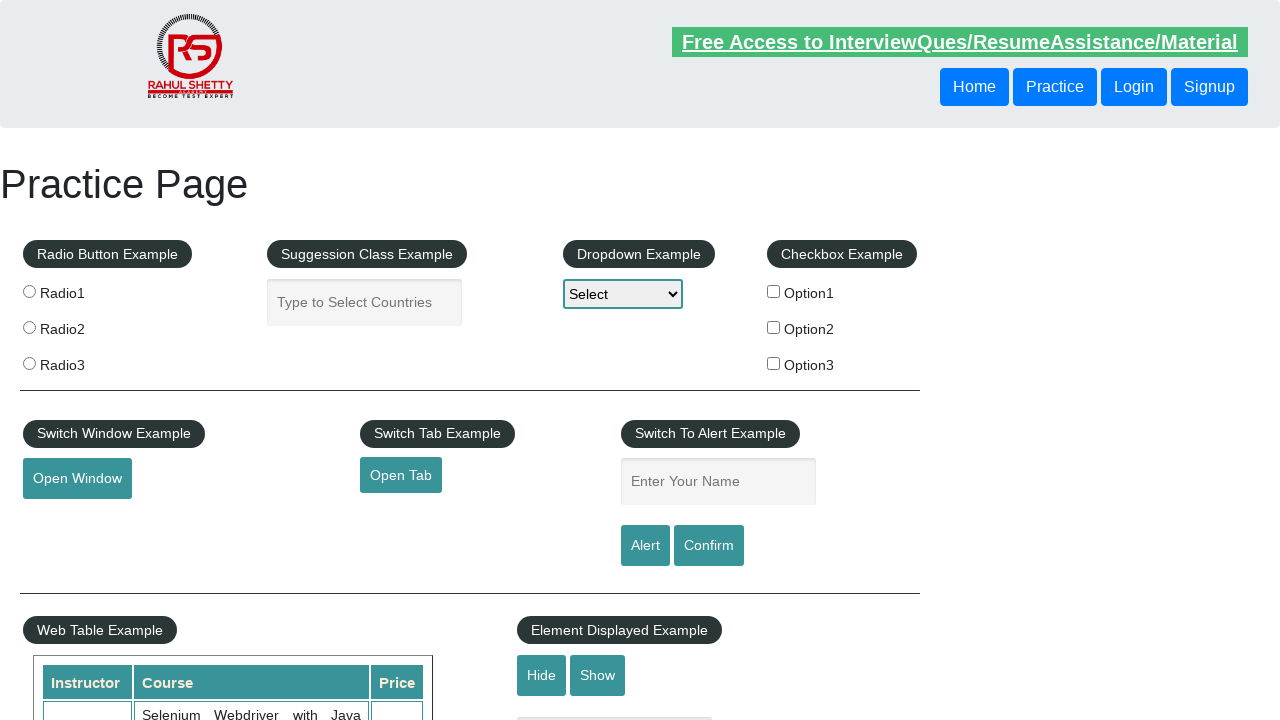

Retrieved href attribute from footer link
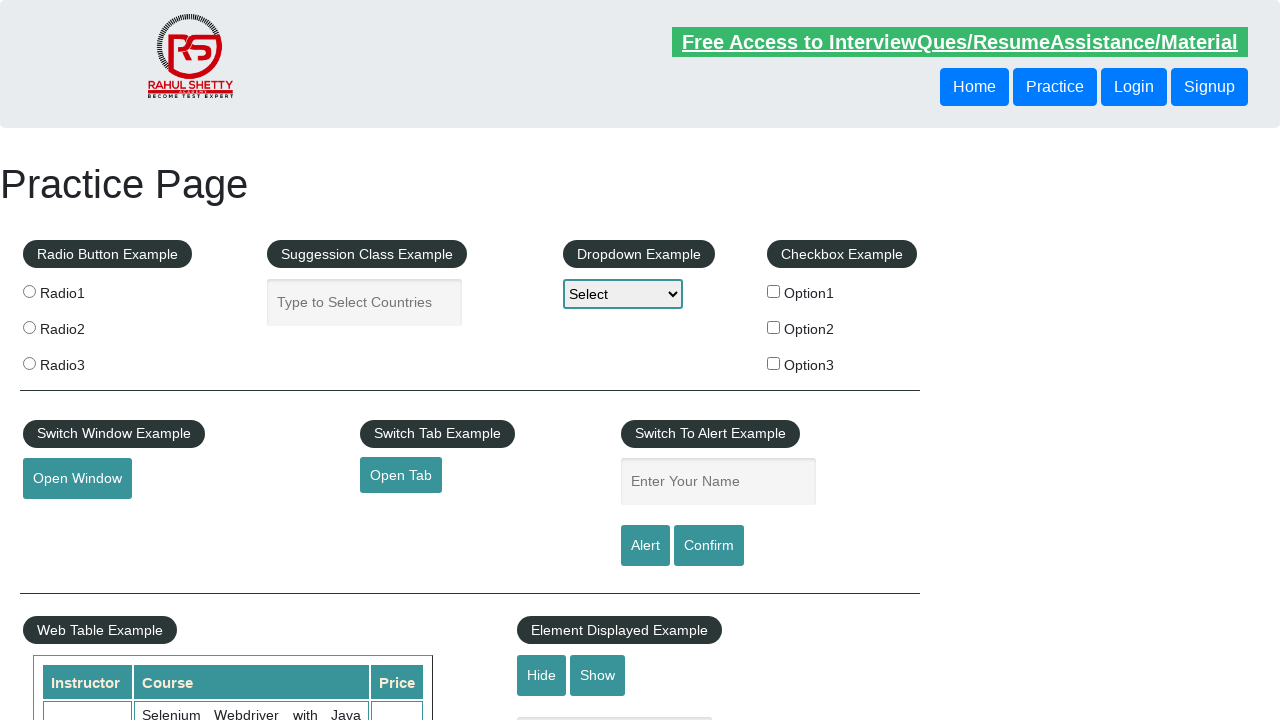

Retrieved text content from footer link: 'Twitter'
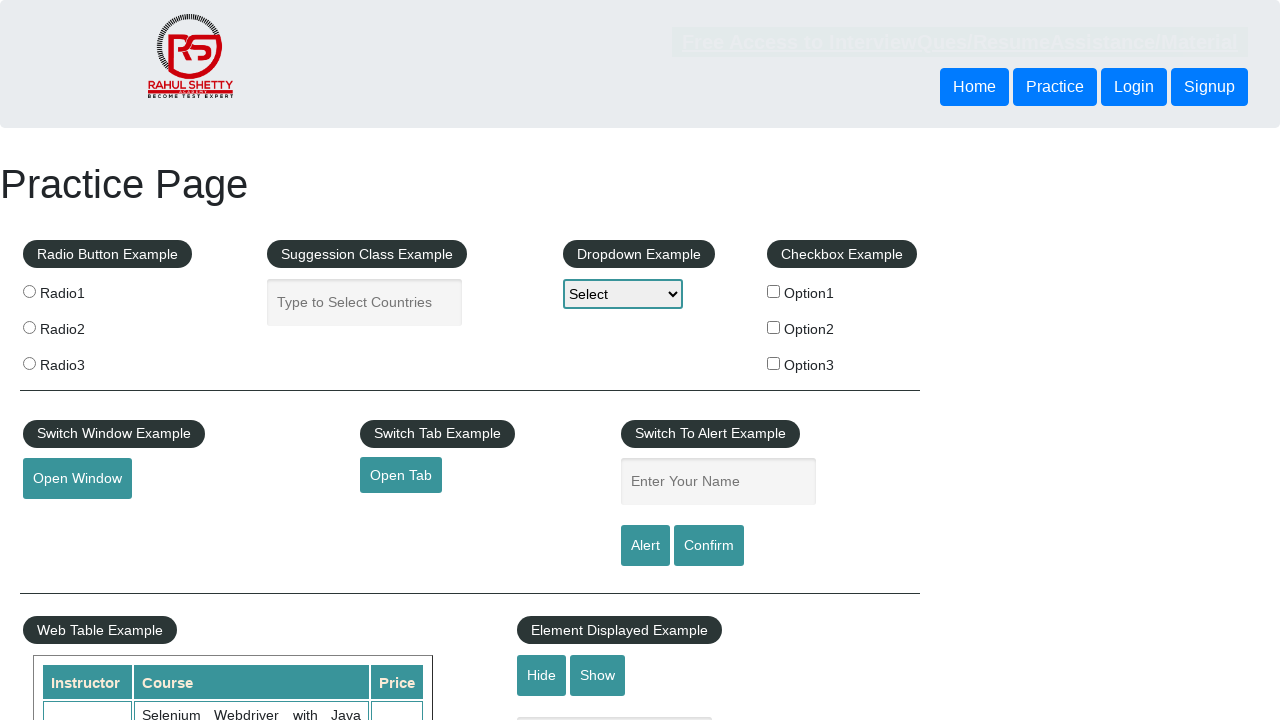

Verified footer link 'Twitter' has valid href: '#'
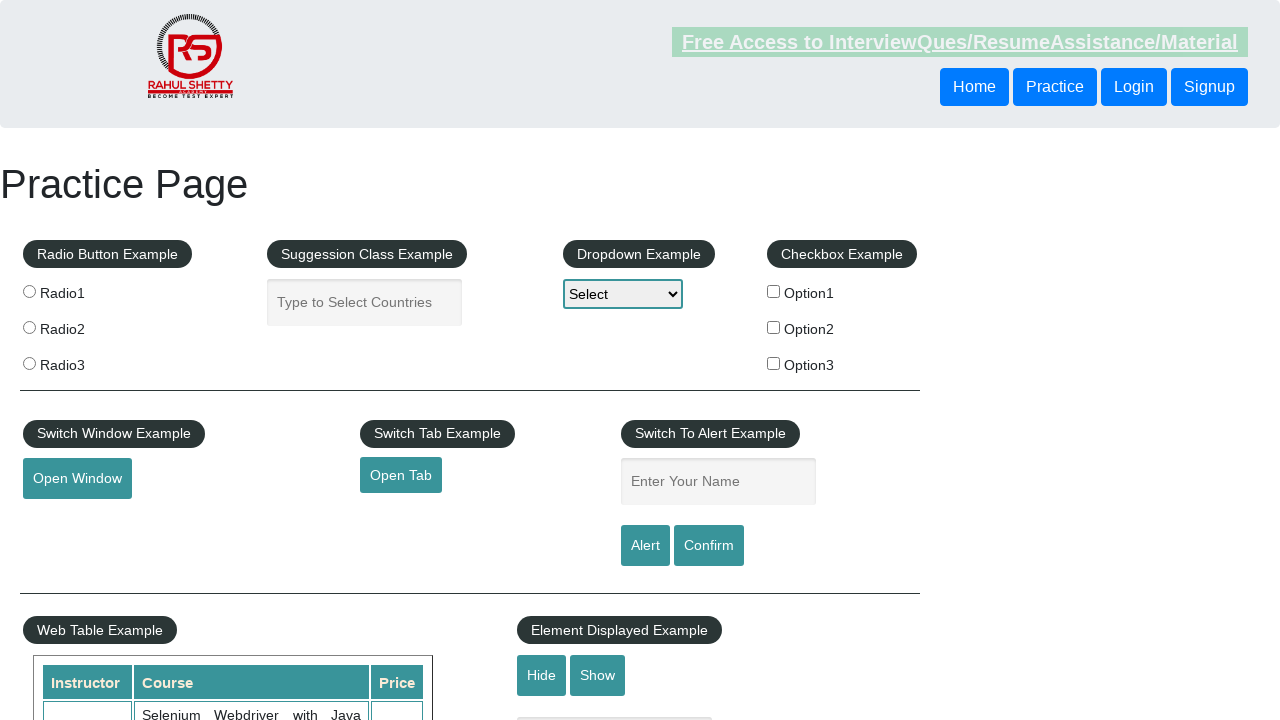

Retrieved href attribute from footer link
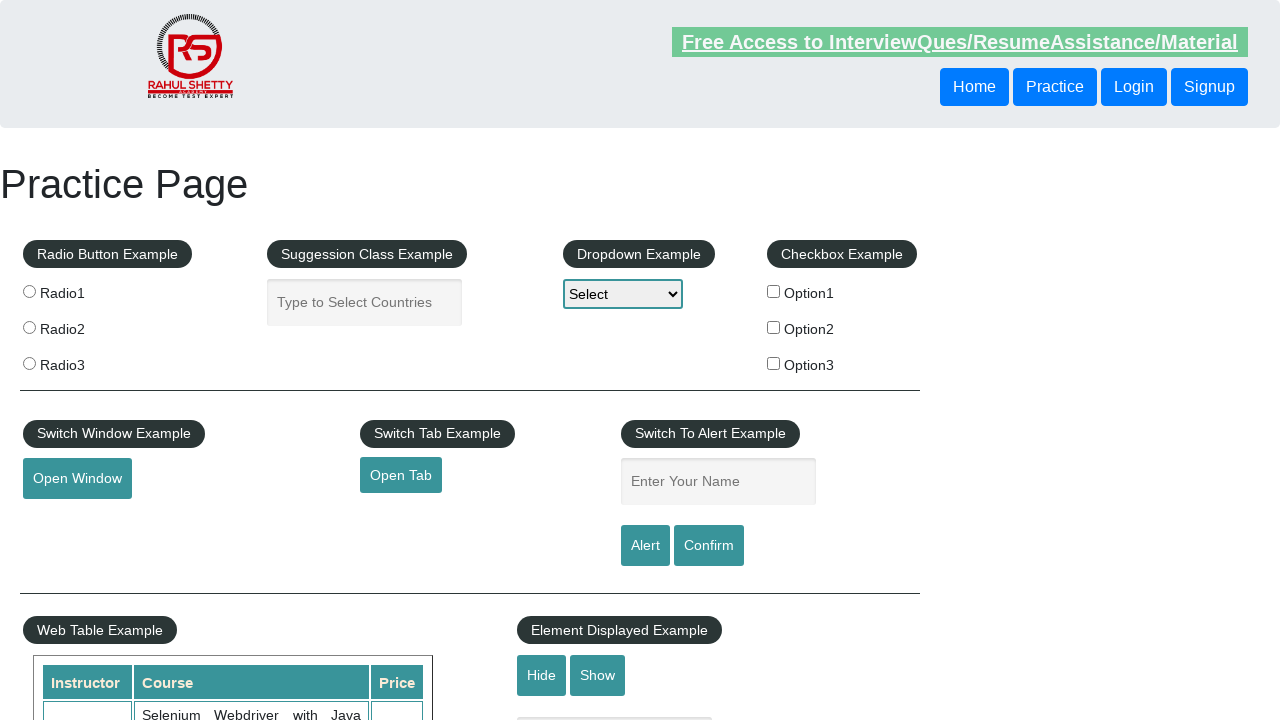

Retrieved text content from footer link: 'Google+'
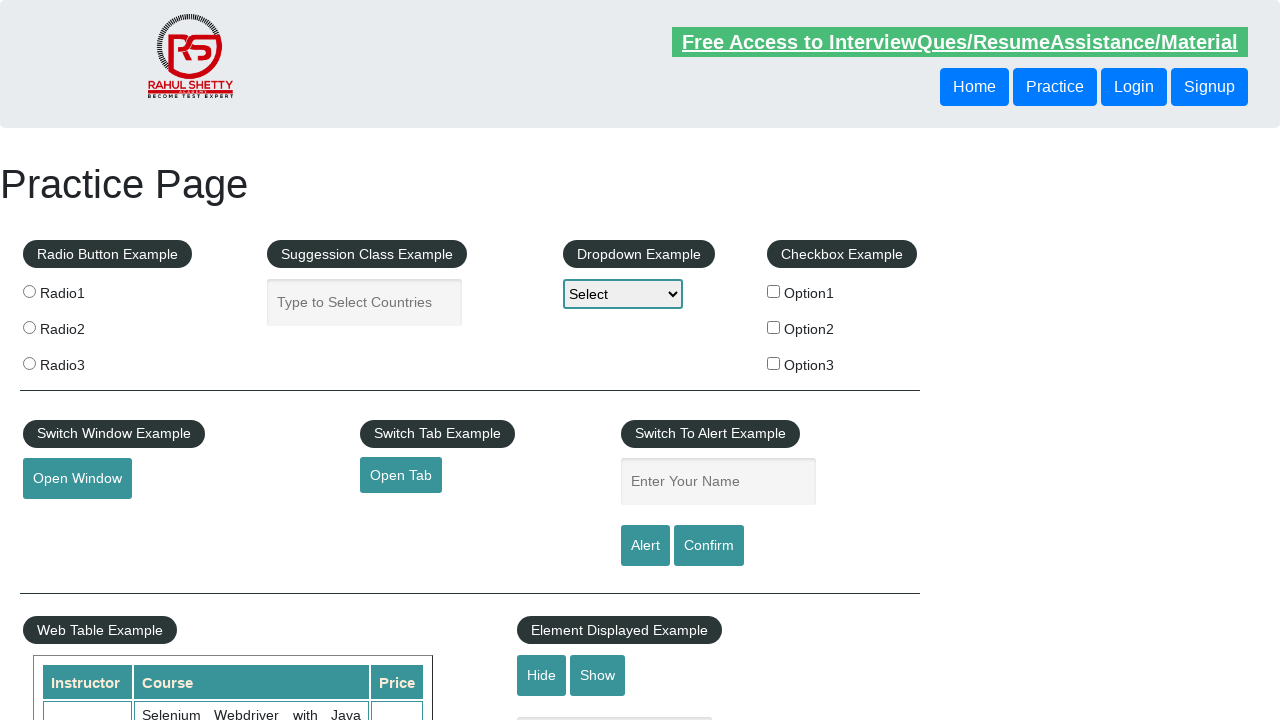

Verified footer link 'Google+' has valid href: '#'
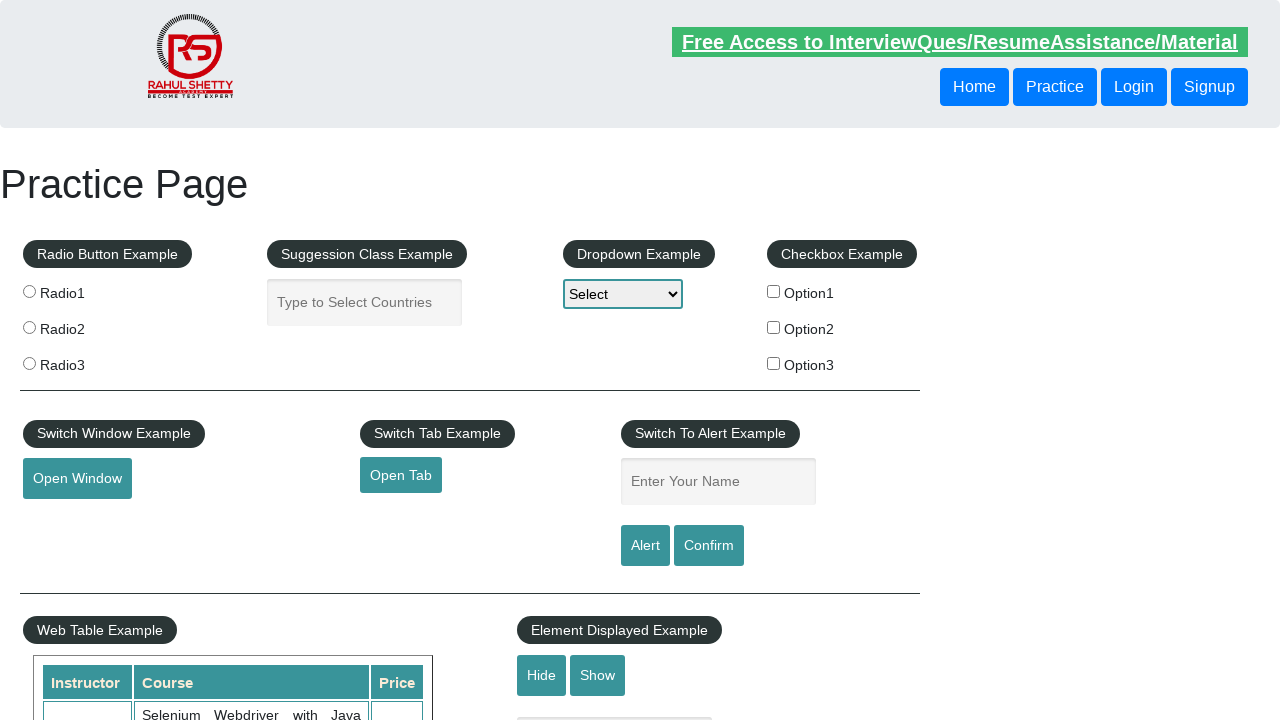

Retrieved href attribute from footer link
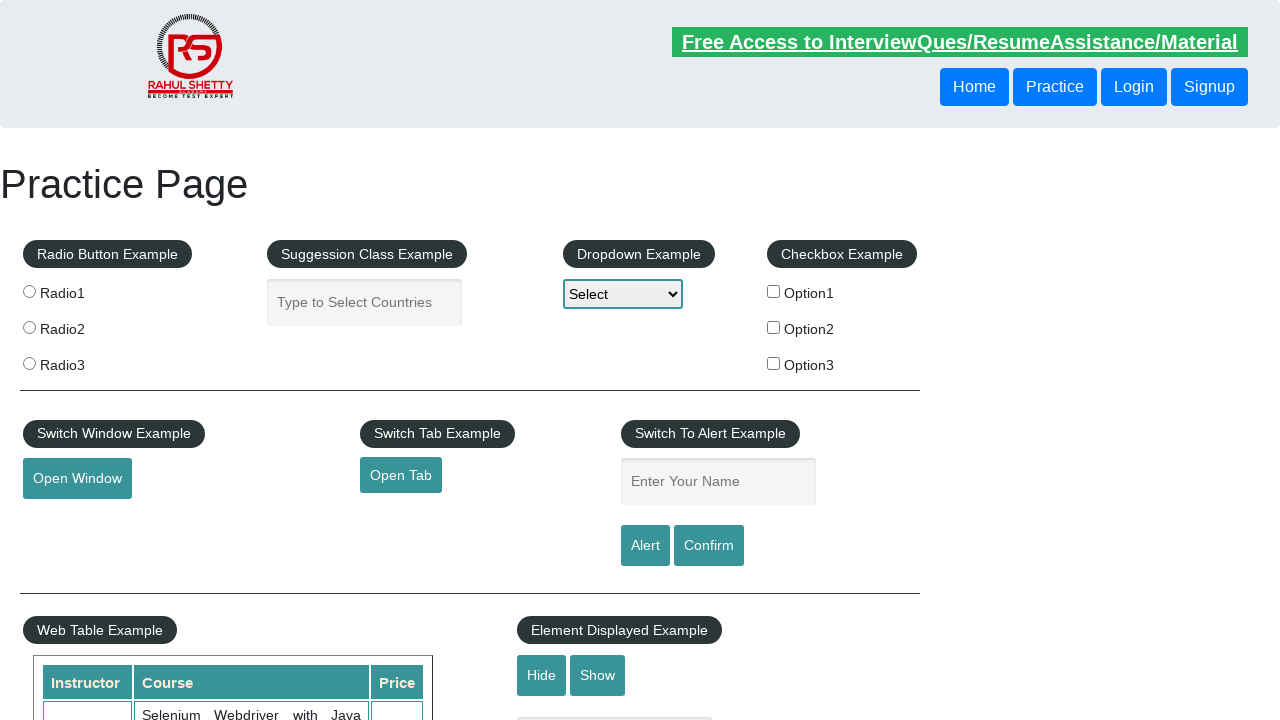

Retrieved text content from footer link: 'Youtube'
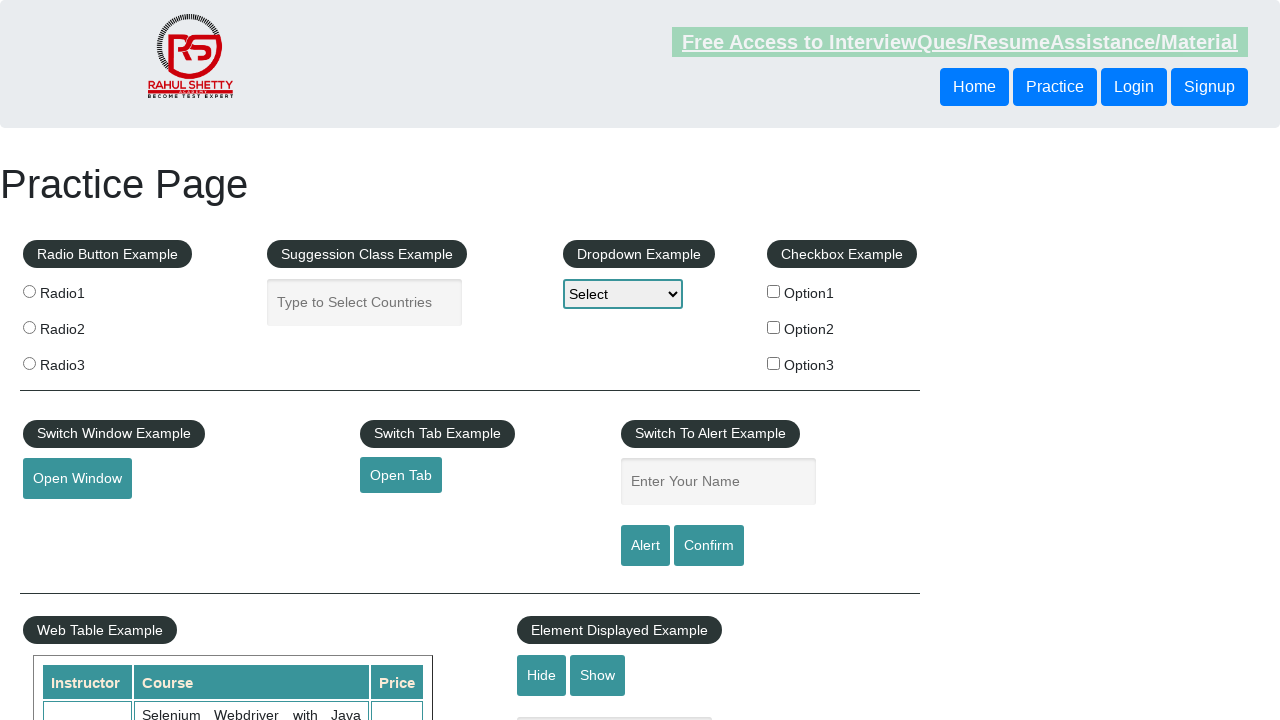

Verified footer link 'Youtube' has valid href: '#'
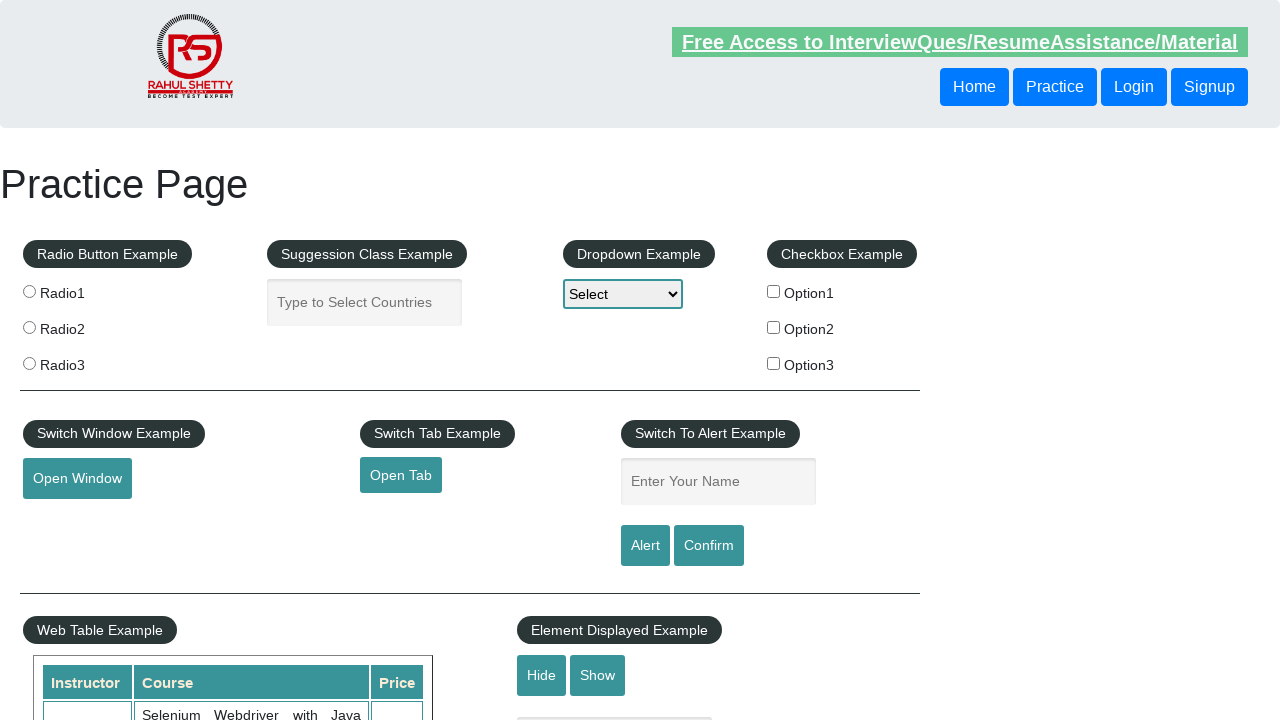

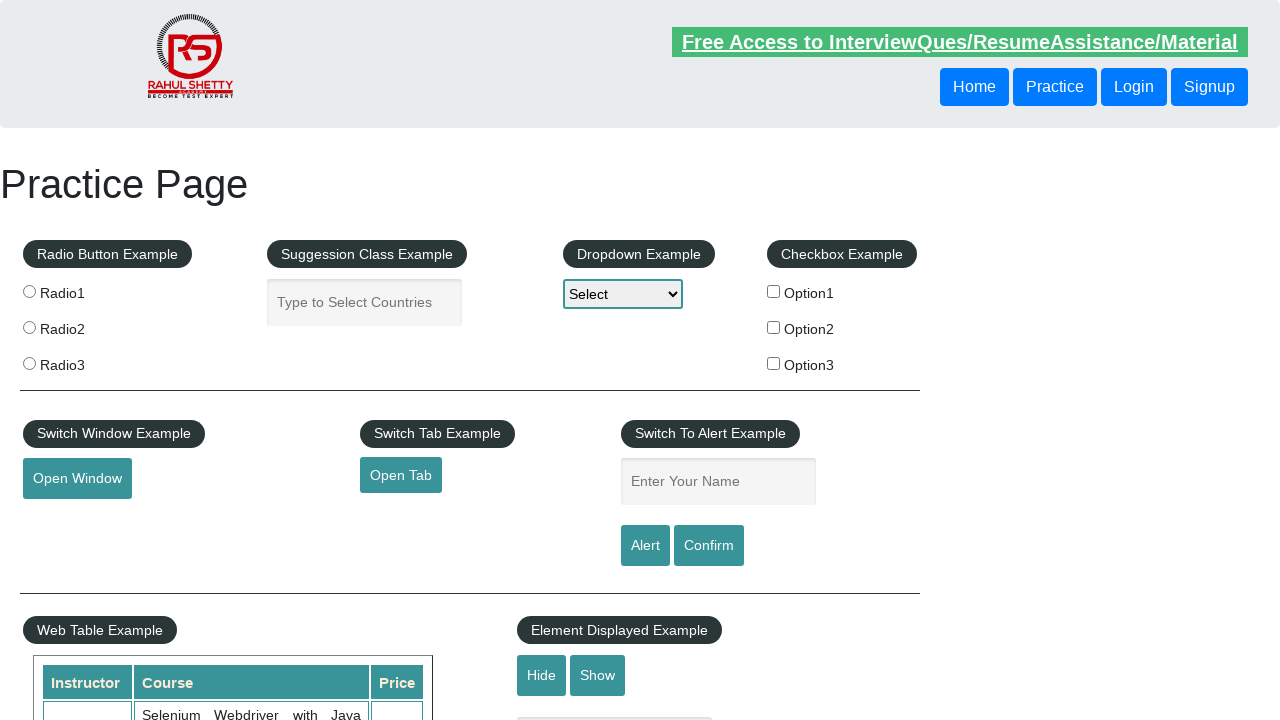